Tests selecting and deselecting all checkboxes on a page with multiple checkbox fields

Starting URL: https://automationfc.github.io/multiple-fields/

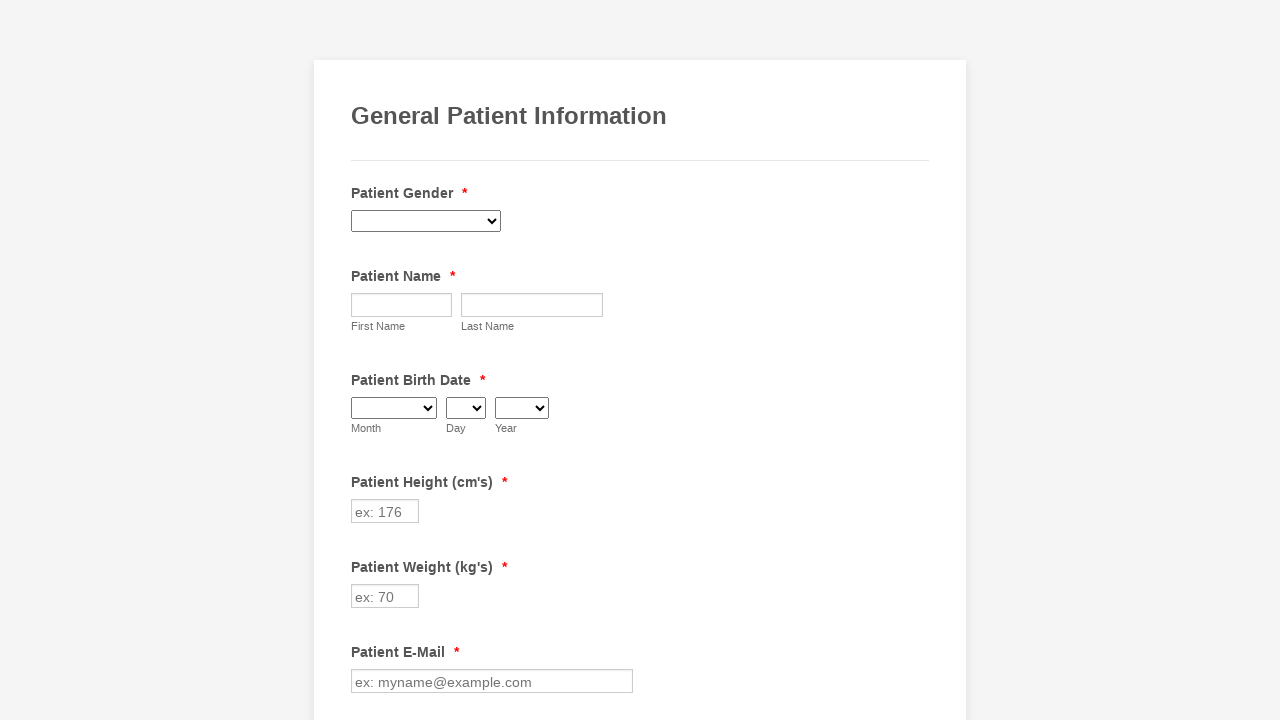

Located all checkboxes on the page, found 29 checkboxes
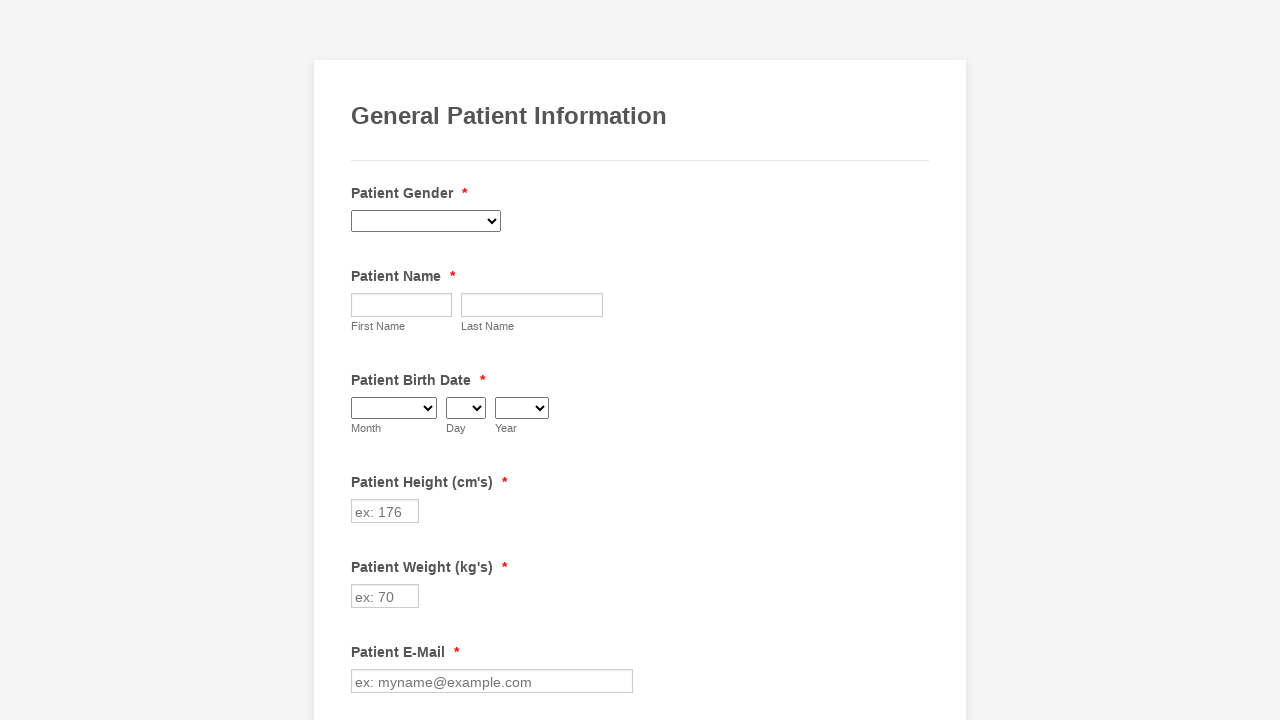

Selected checkbox 1 of 29 at (362, 360) on input[type='checkbox'] >> nth=0
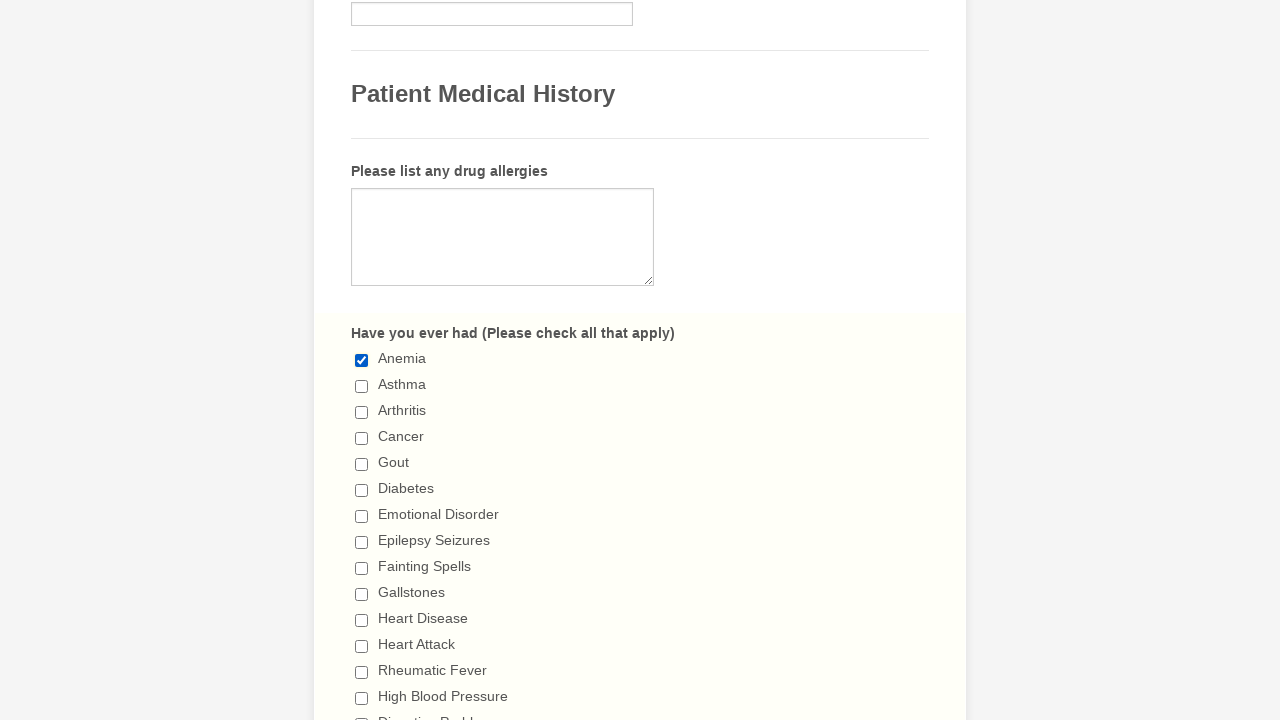

Selected checkbox 2 of 29 at (362, 386) on input[type='checkbox'] >> nth=1
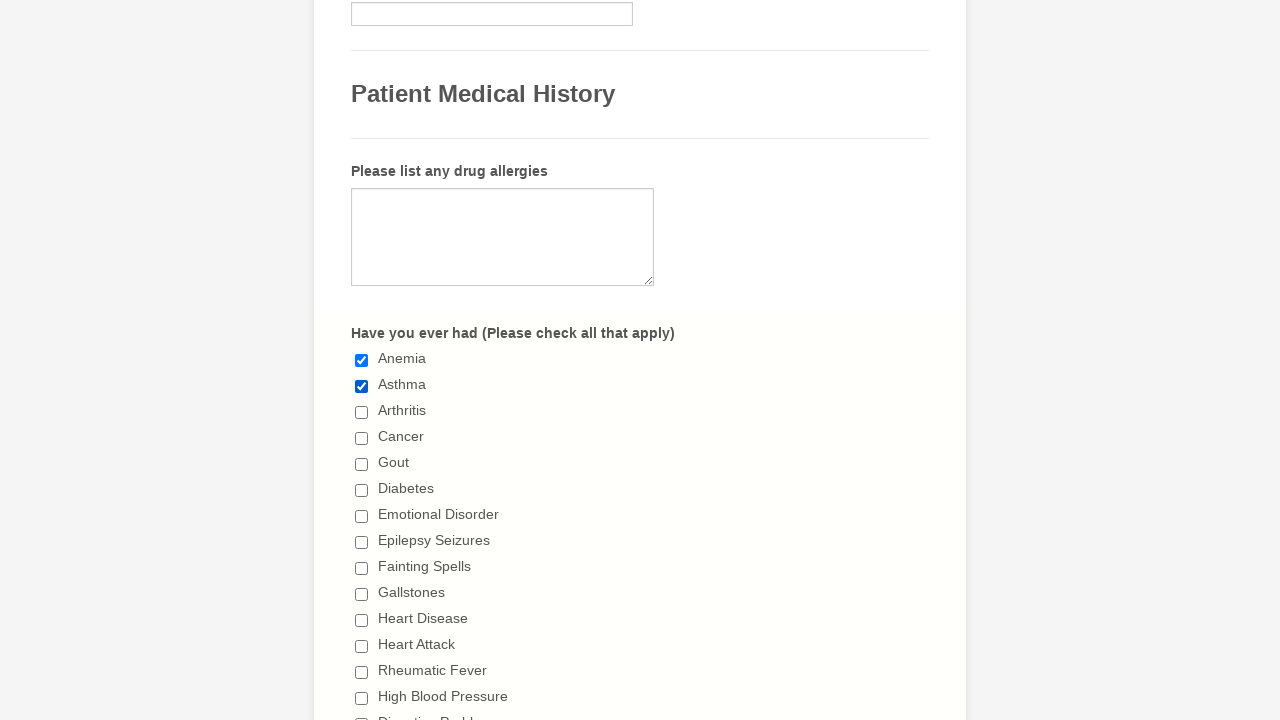

Selected checkbox 3 of 29 at (362, 412) on input[type='checkbox'] >> nth=2
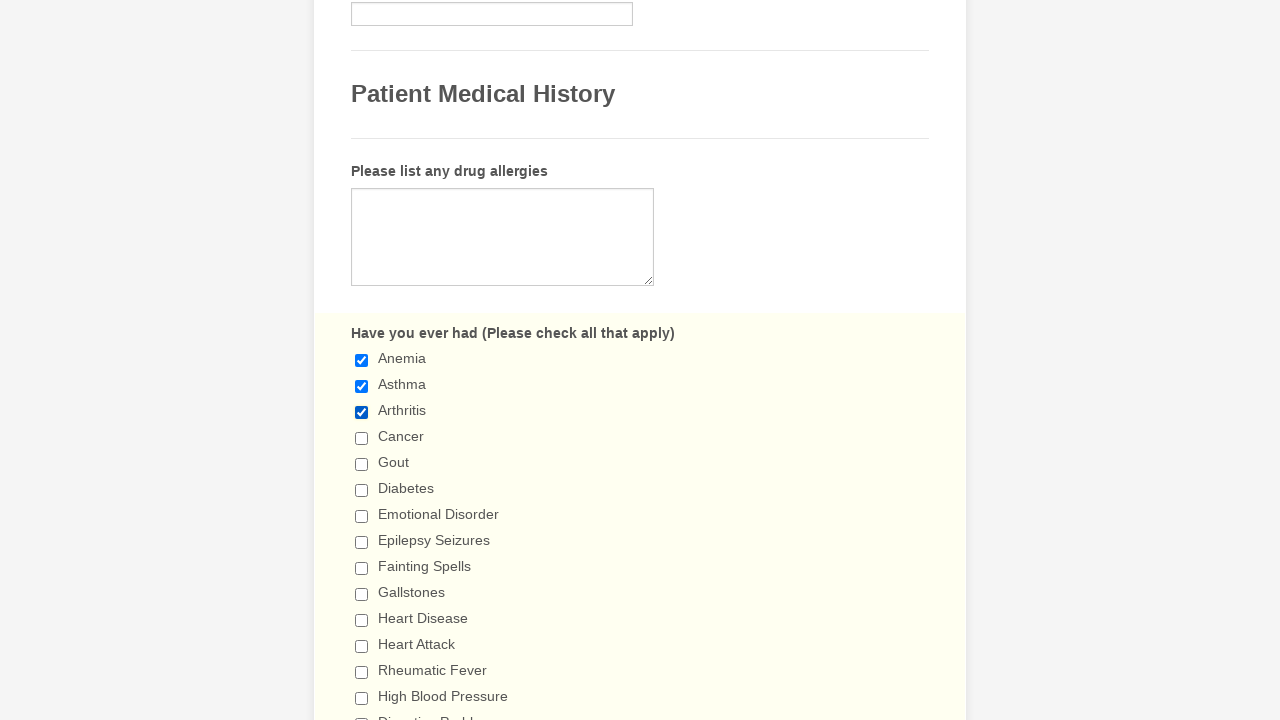

Selected checkbox 4 of 29 at (362, 438) on input[type='checkbox'] >> nth=3
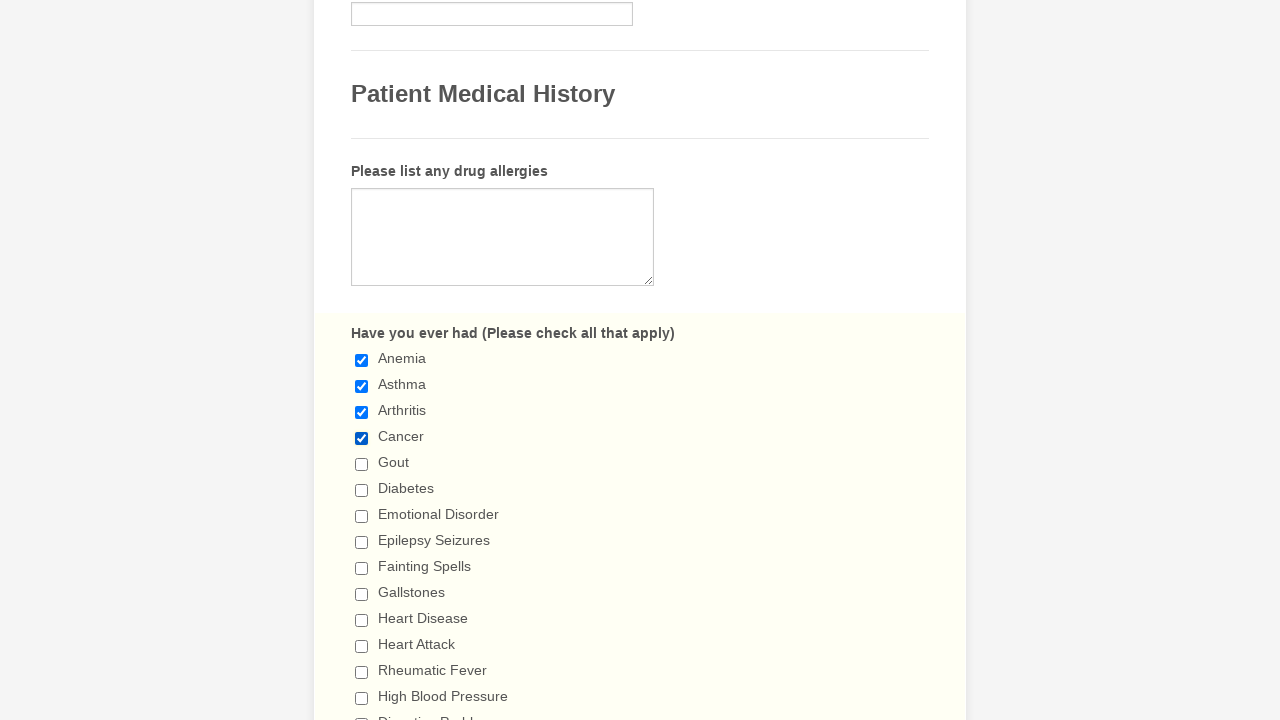

Selected checkbox 5 of 29 at (362, 464) on input[type='checkbox'] >> nth=4
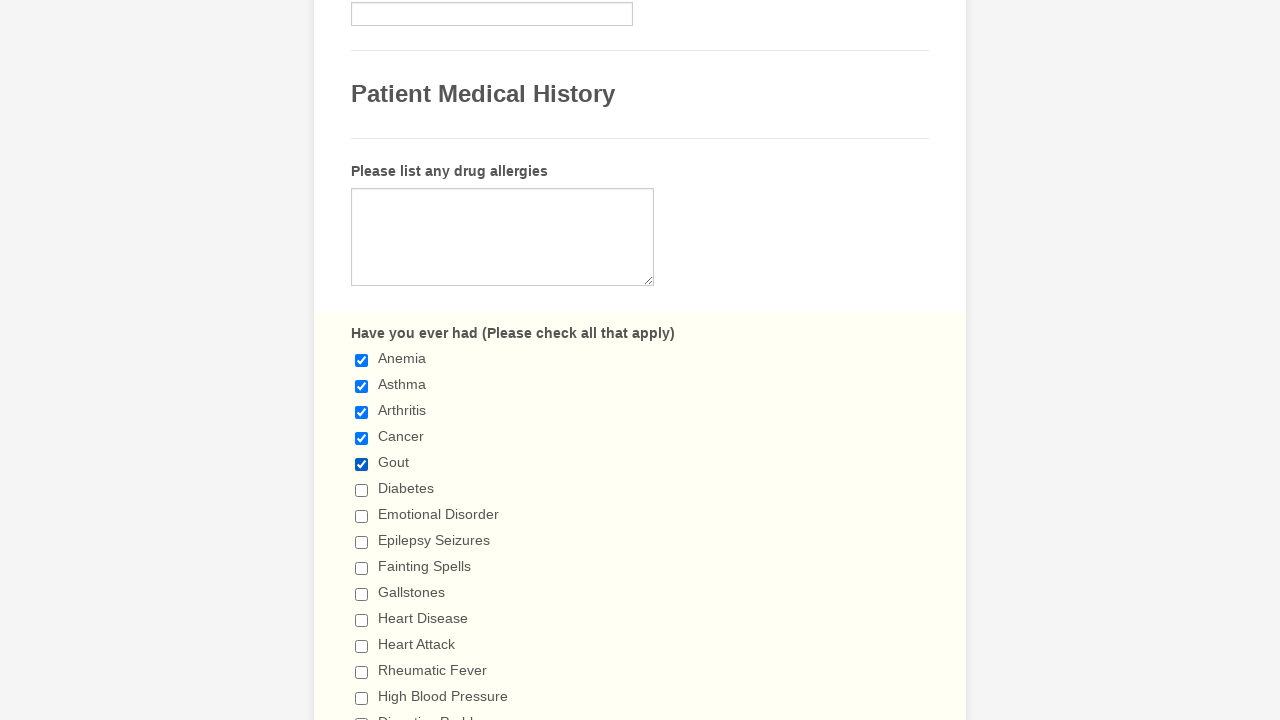

Selected checkbox 6 of 29 at (362, 490) on input[type='checkbox'] >> nth=5
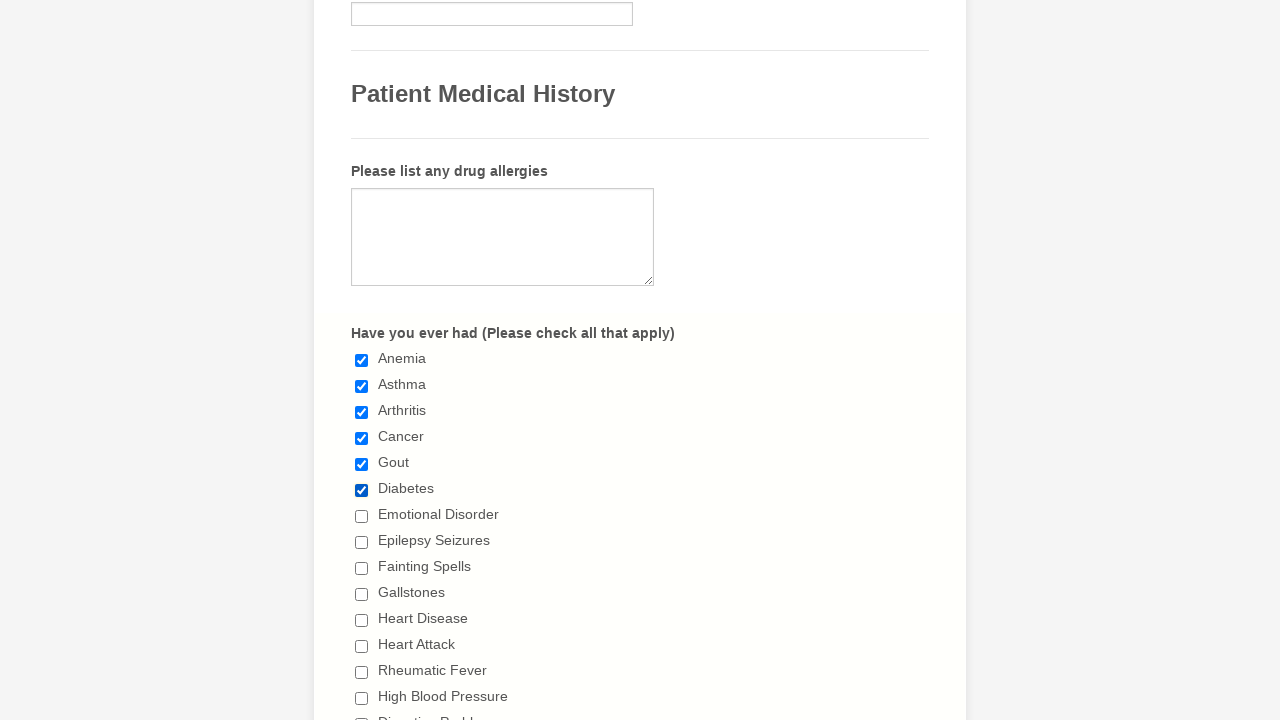

Selected checkbox 7 of 29 at (362, 516) on input[type='checkbox'] >> nth=6
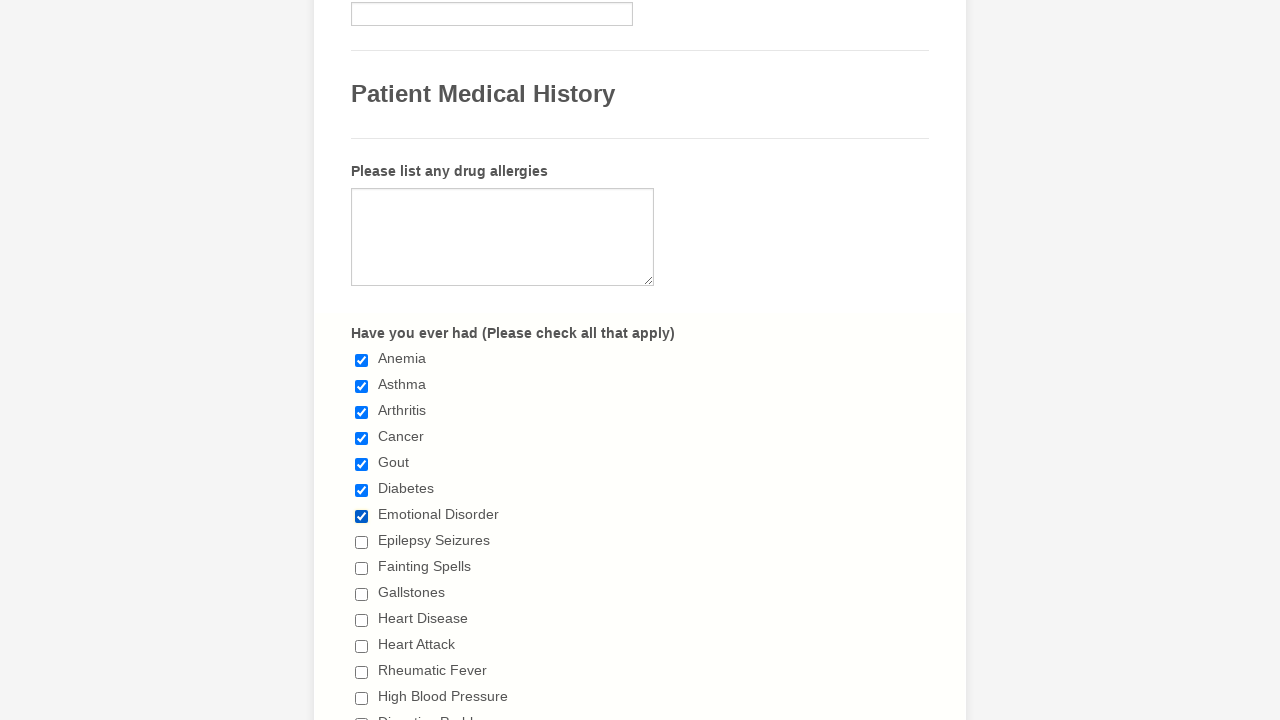

Selected checkbox 8 of 29 at (362, 542) on input[type='checkbox'] >> nth=7
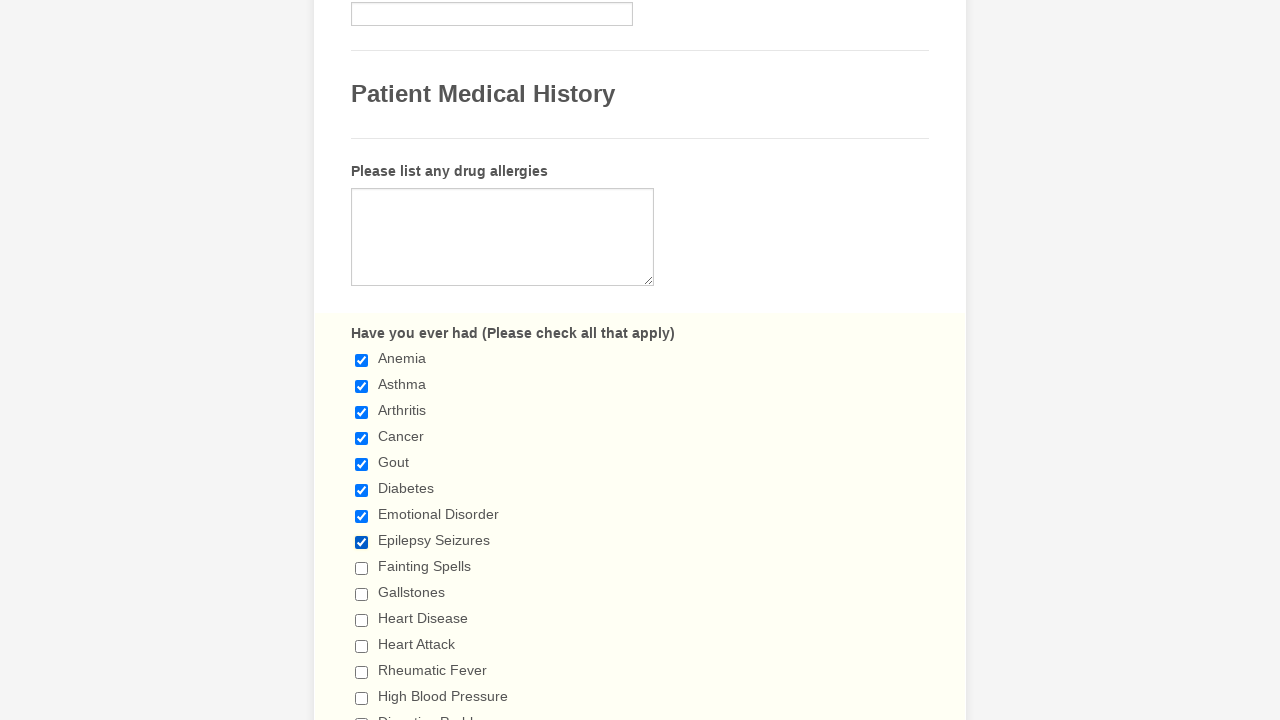

Selected checkbox 9 of 29 at (362, 568) on input[type='checkbox'] >> nth=8
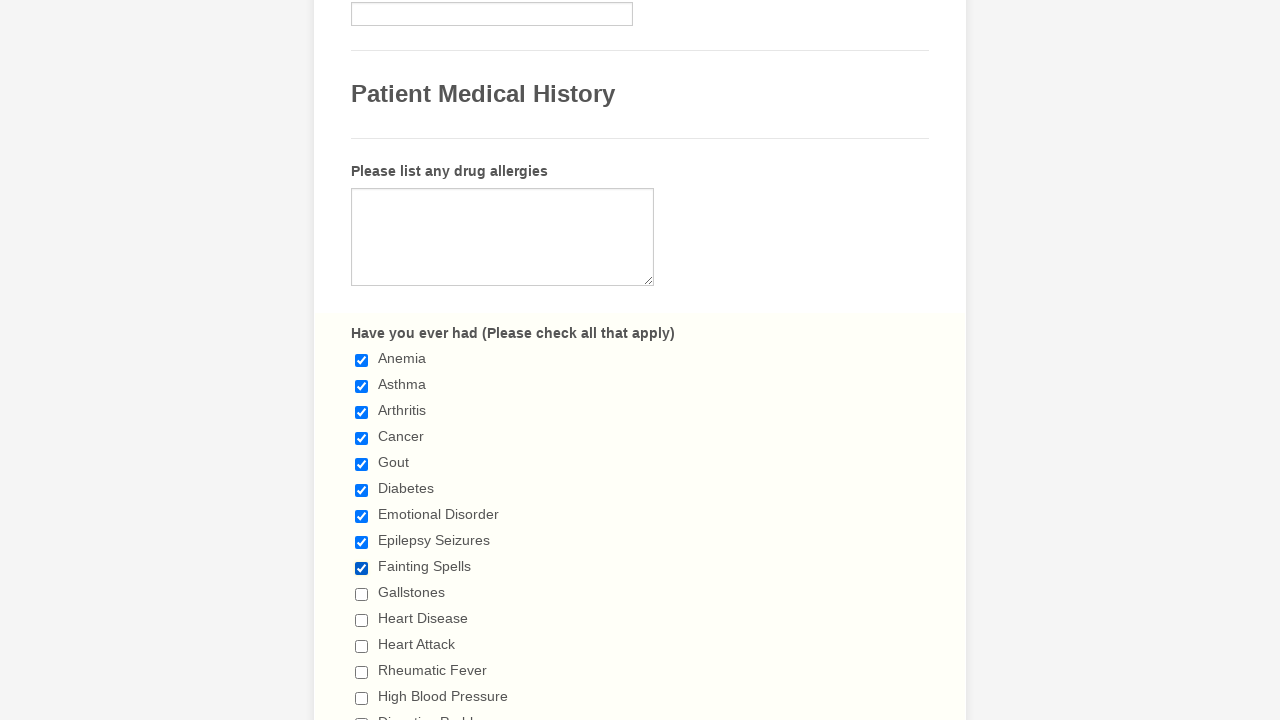

Selected checkbox 10 of 29 at (362, 594) on input[type='checkbox'] >> nth=9
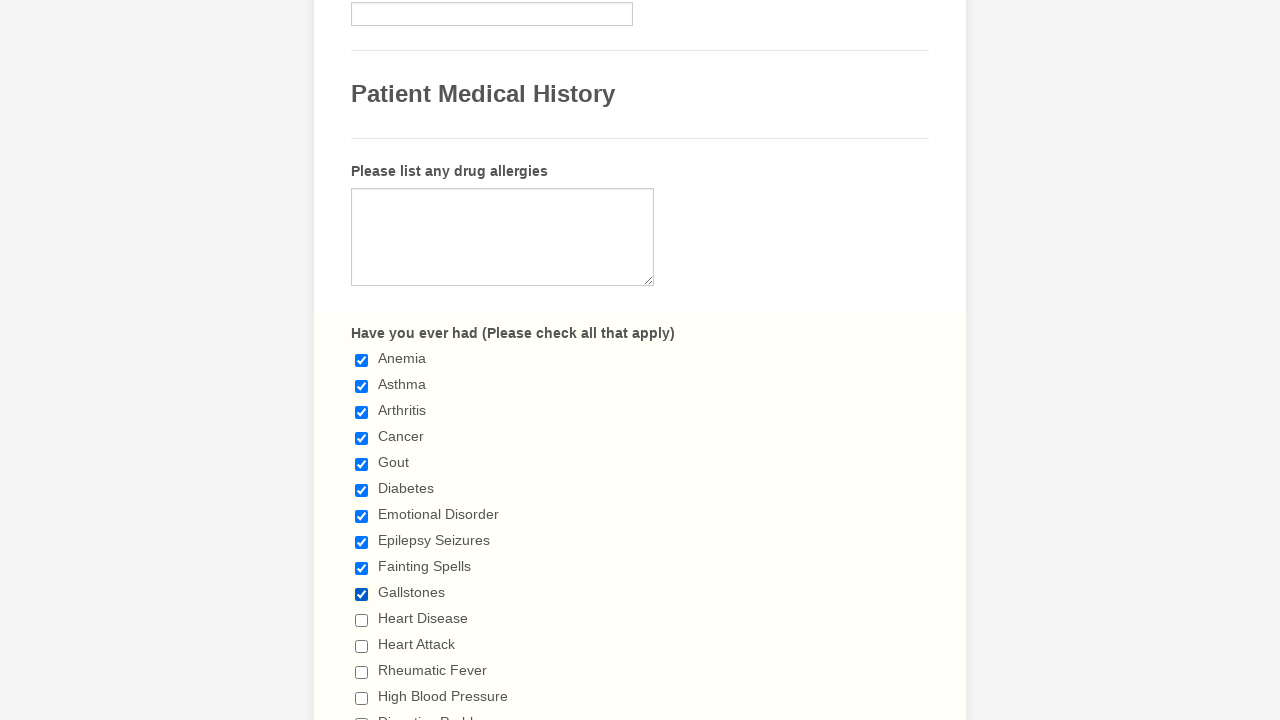

Selected checkbox 11 of 29 at (362, 620) on input[type='checkbox'] >> nth=10
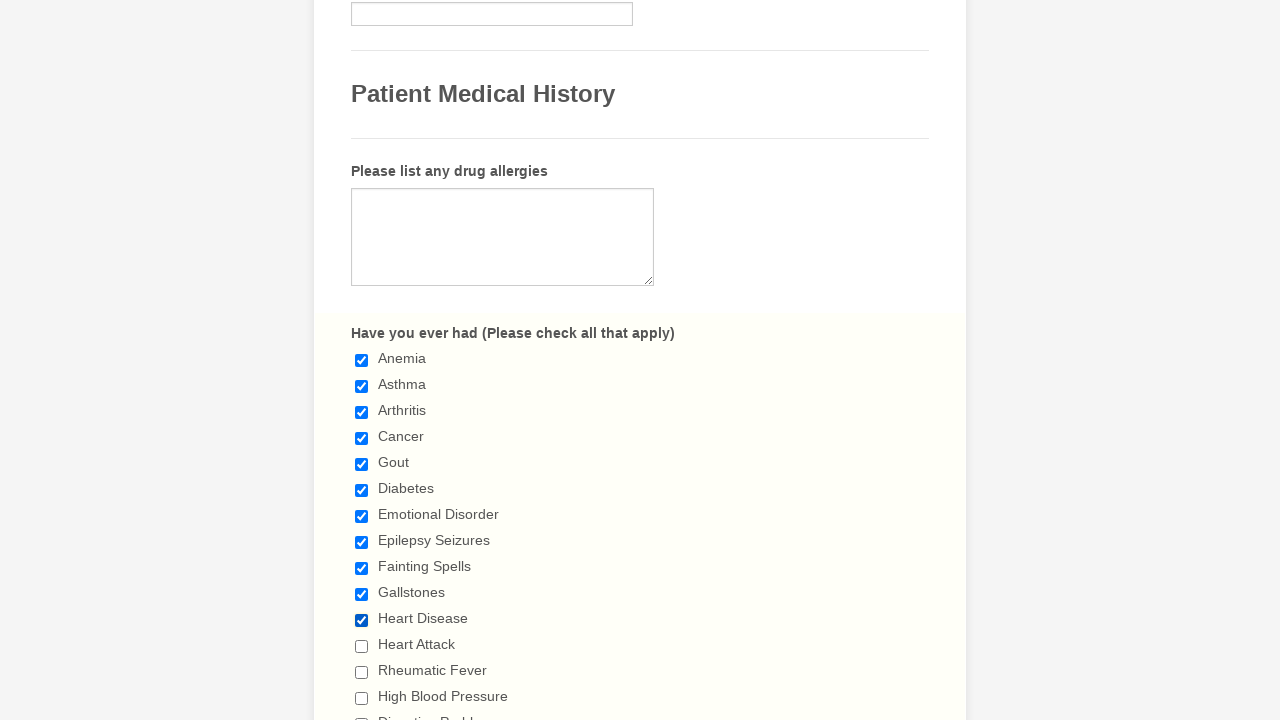

Selected checkbox 12 of 29 at (362, 646) on input[type='checkbox'] >> nth=11
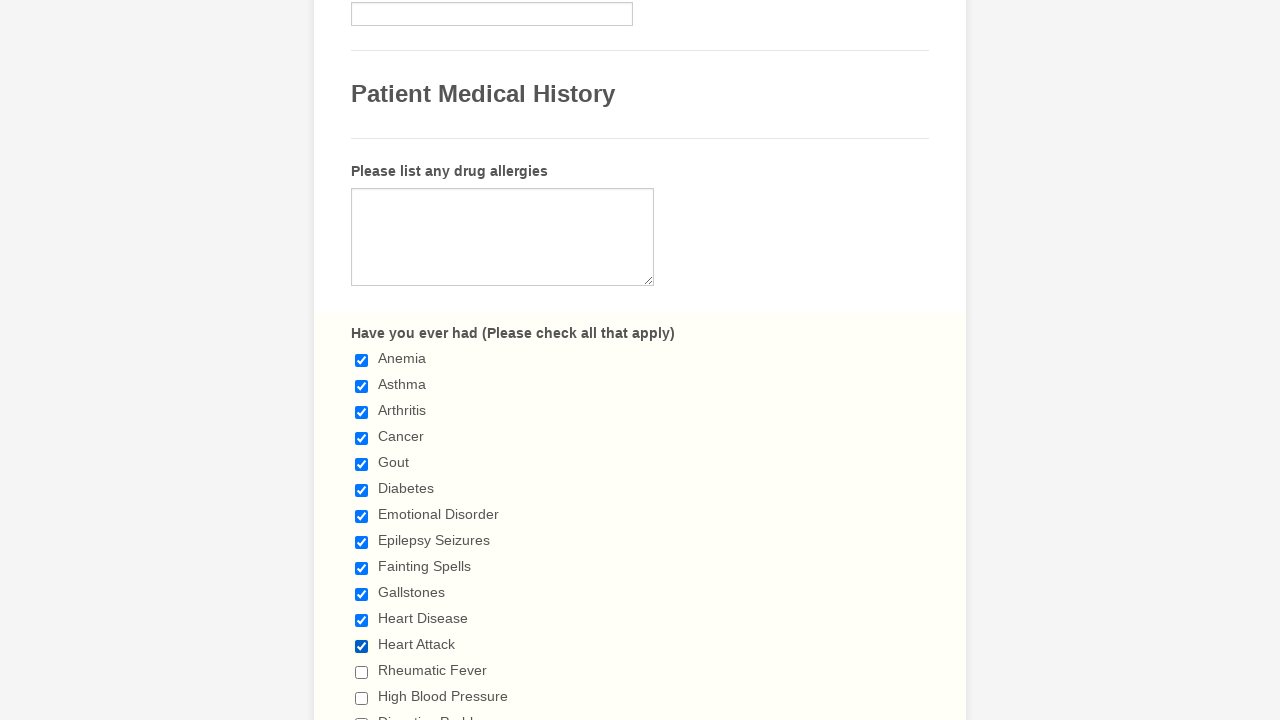

Selected checkbox 13 of 29 at (362, 672) on input[type='checkbox'] >> nth=12
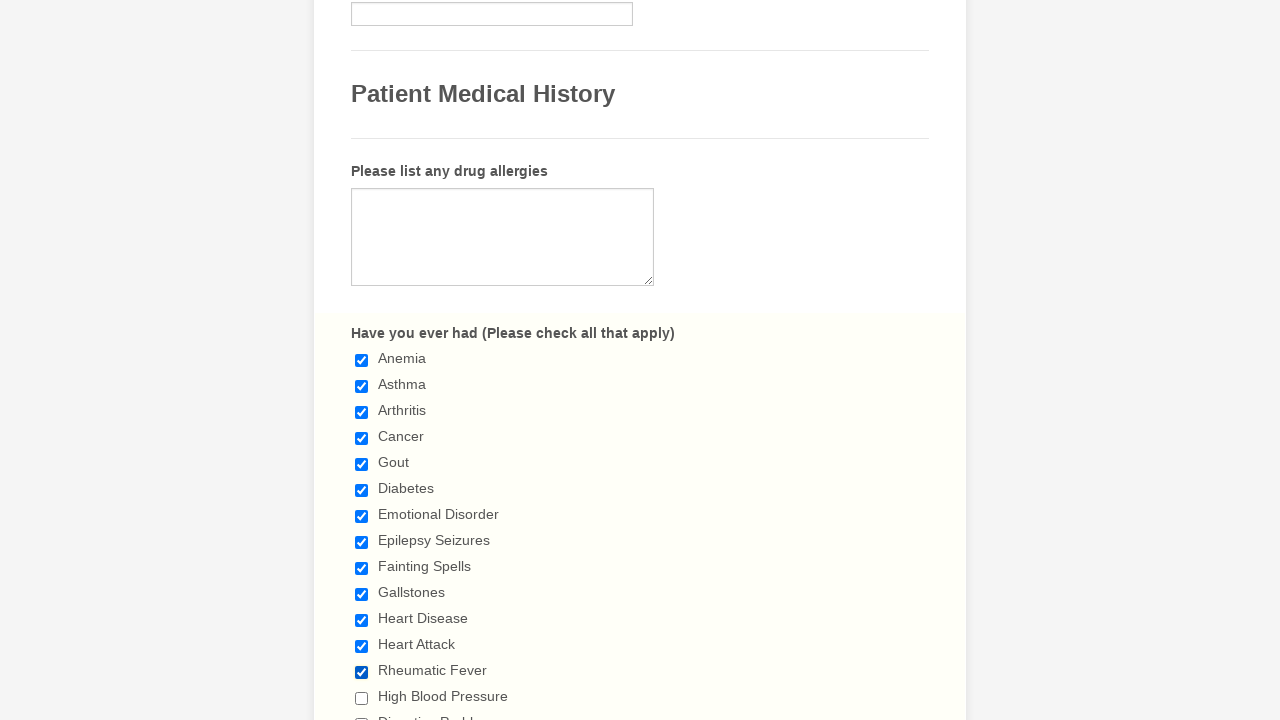

Selected checkbox 14 of 29 at (362, 698) on input[type='checkbox'] >> nth=13
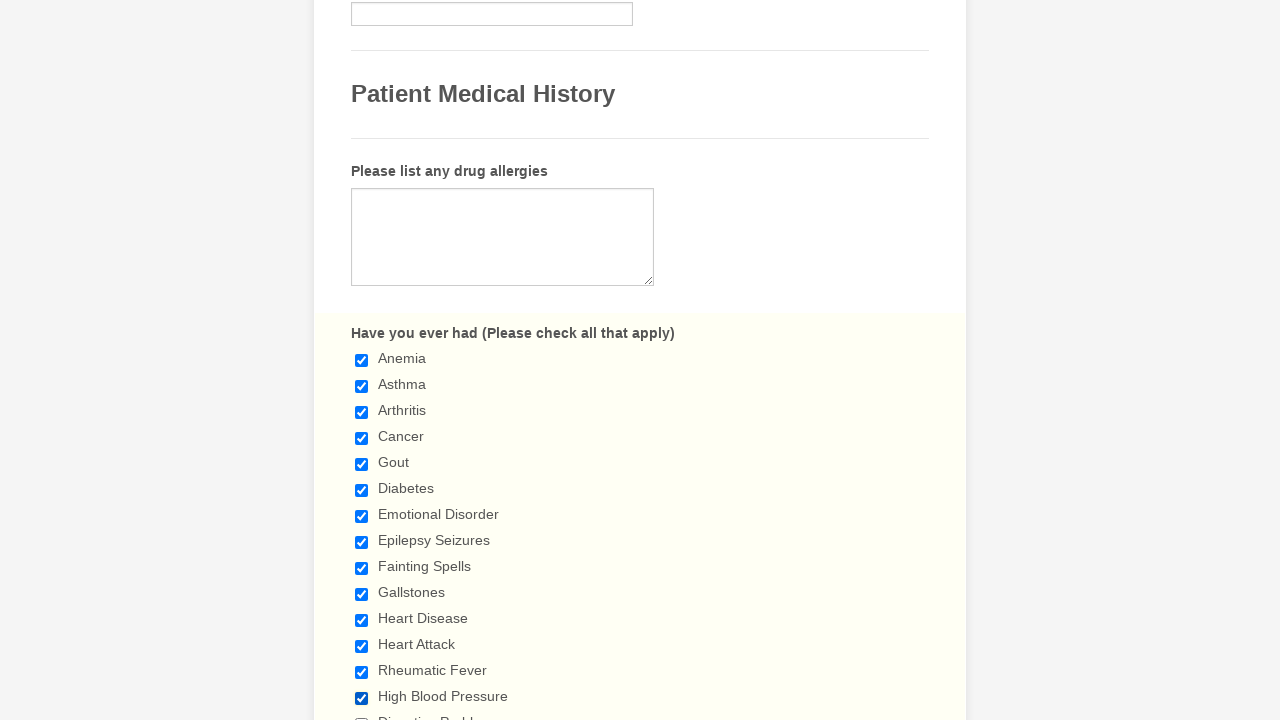

Selected checkbox 15 of 29 at (362, 714) on input[type='checkbox'] >> nth=14
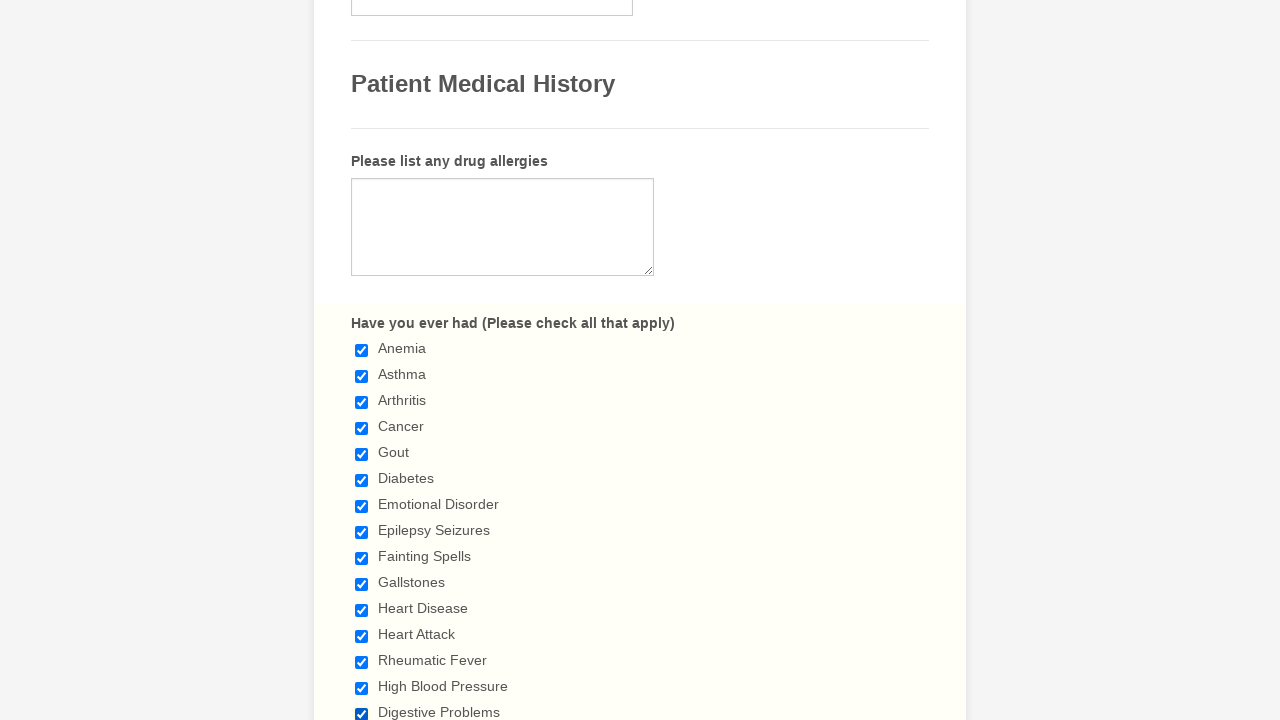

Selected checkbox 16 of 29 at (362, 360) on input[type='checkbox'] >> nth=15
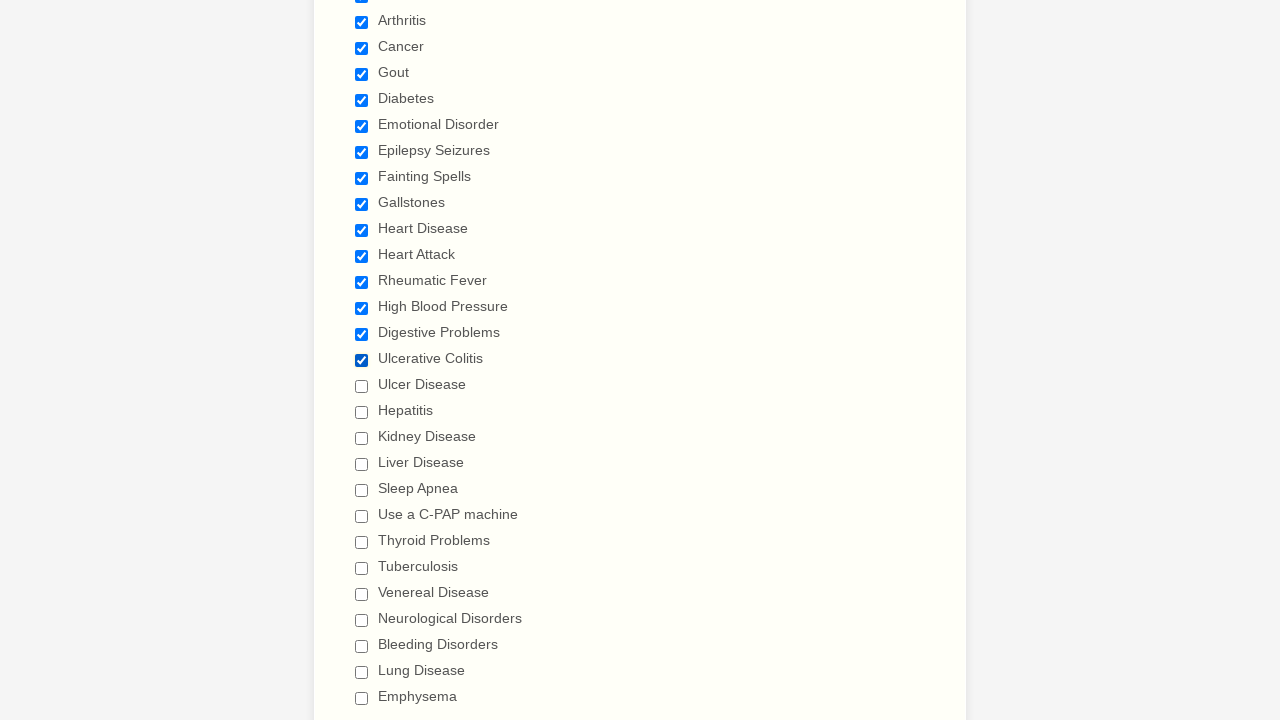

Selected checkbox 17 of 29 at (362, 386) on input[type='checkbox'] >> nth=16
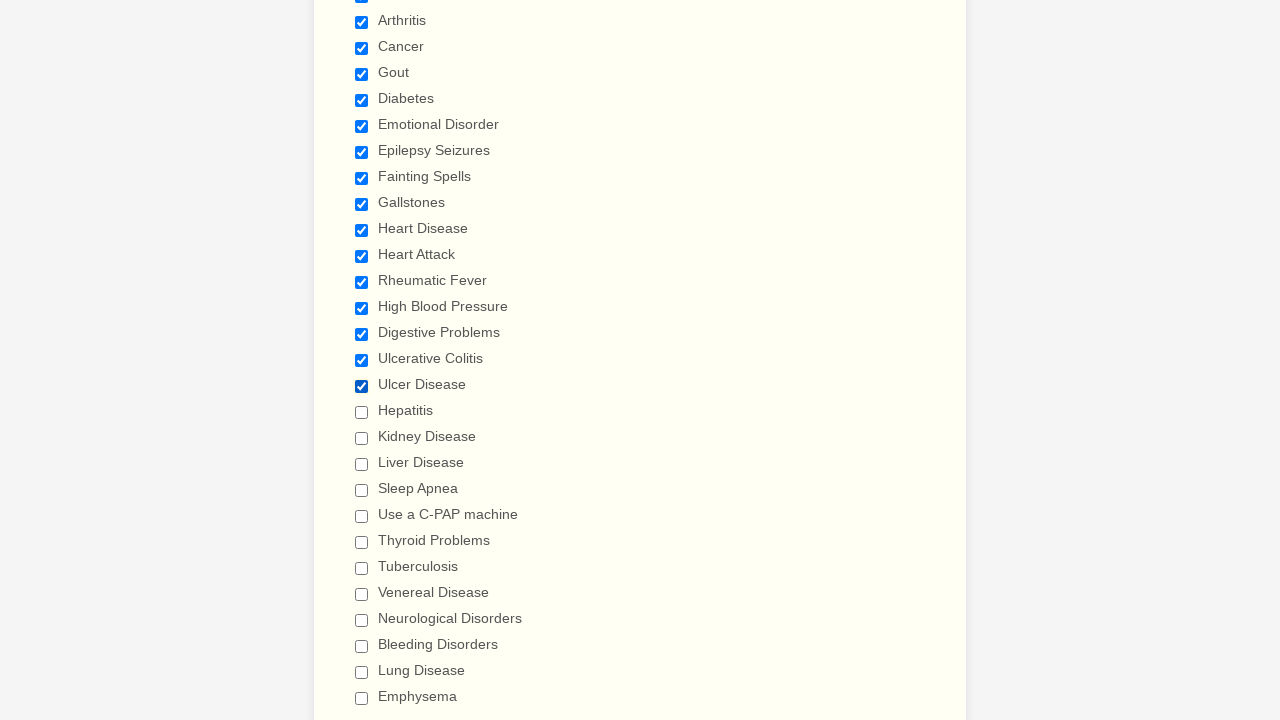

Selected checkbox 18 of 29 at (362, 412) on input[type='checkbox'] >> nth=17
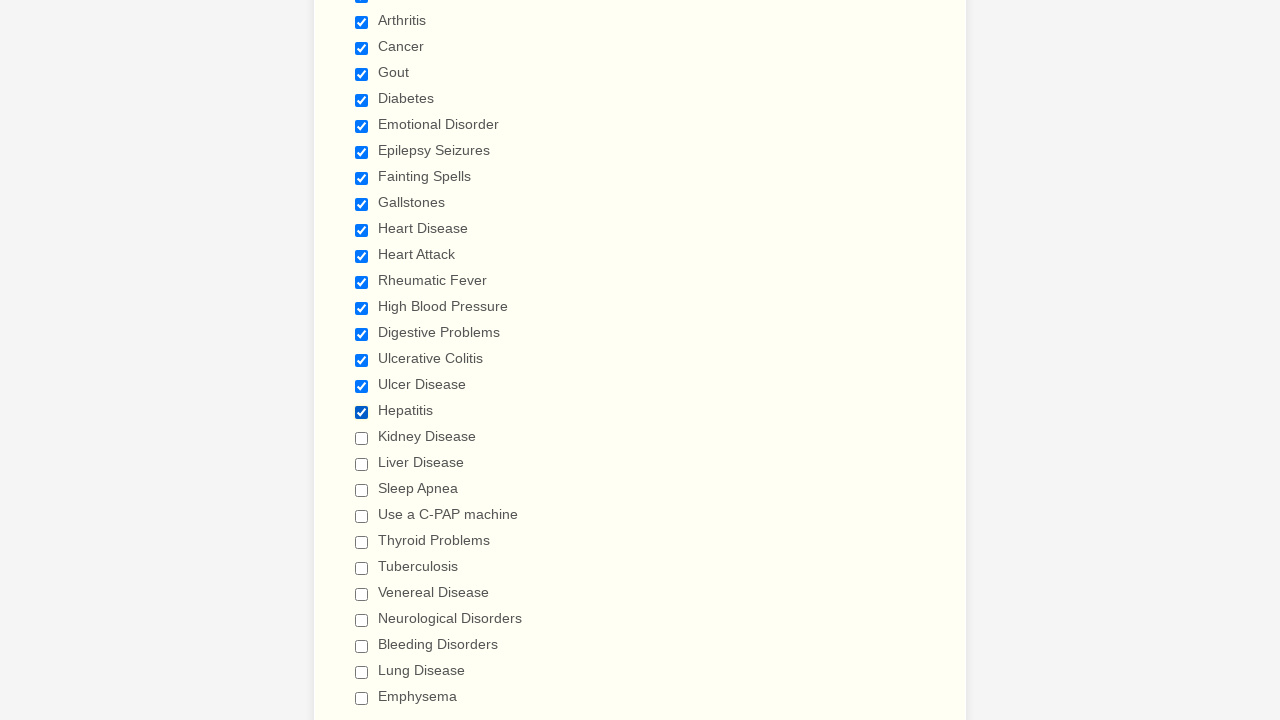

Selected checkbox 19 of 29 at (362, 438) on input[type='checkbox'] >> nth=18
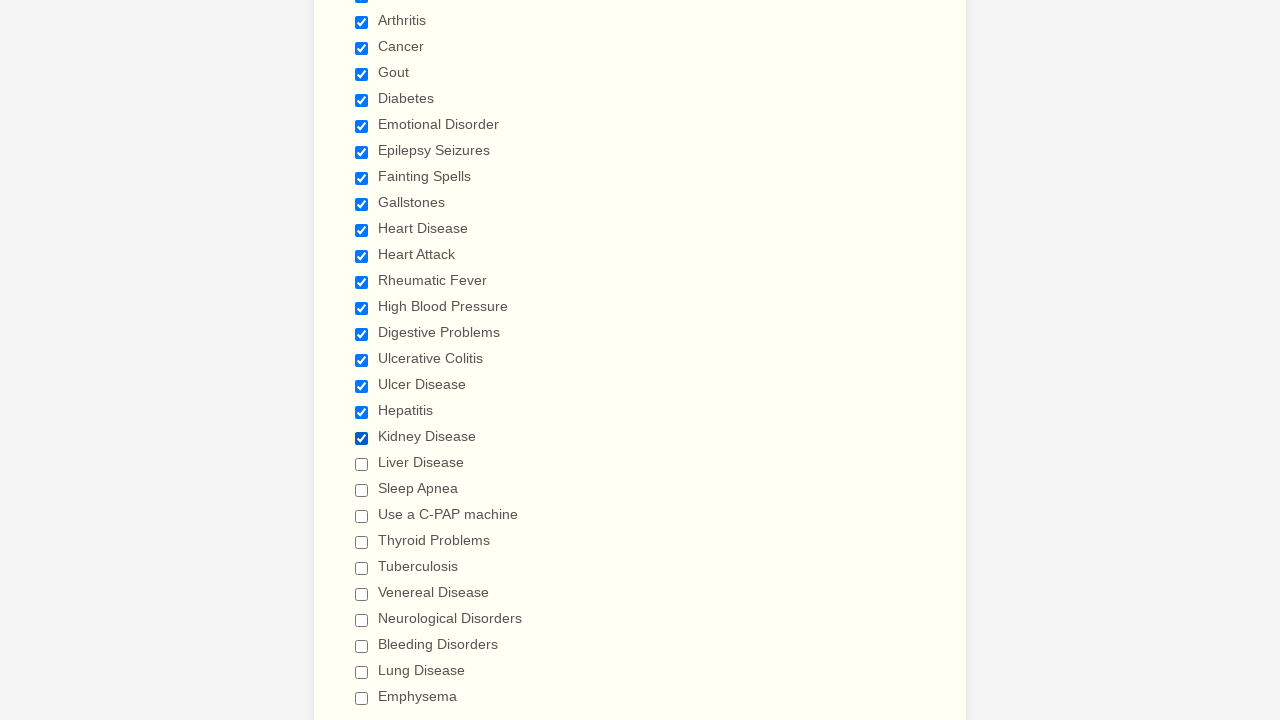

Selected checkbox 20 of 29 at (362, 464) on input[type='checkbox'] >> nth=19
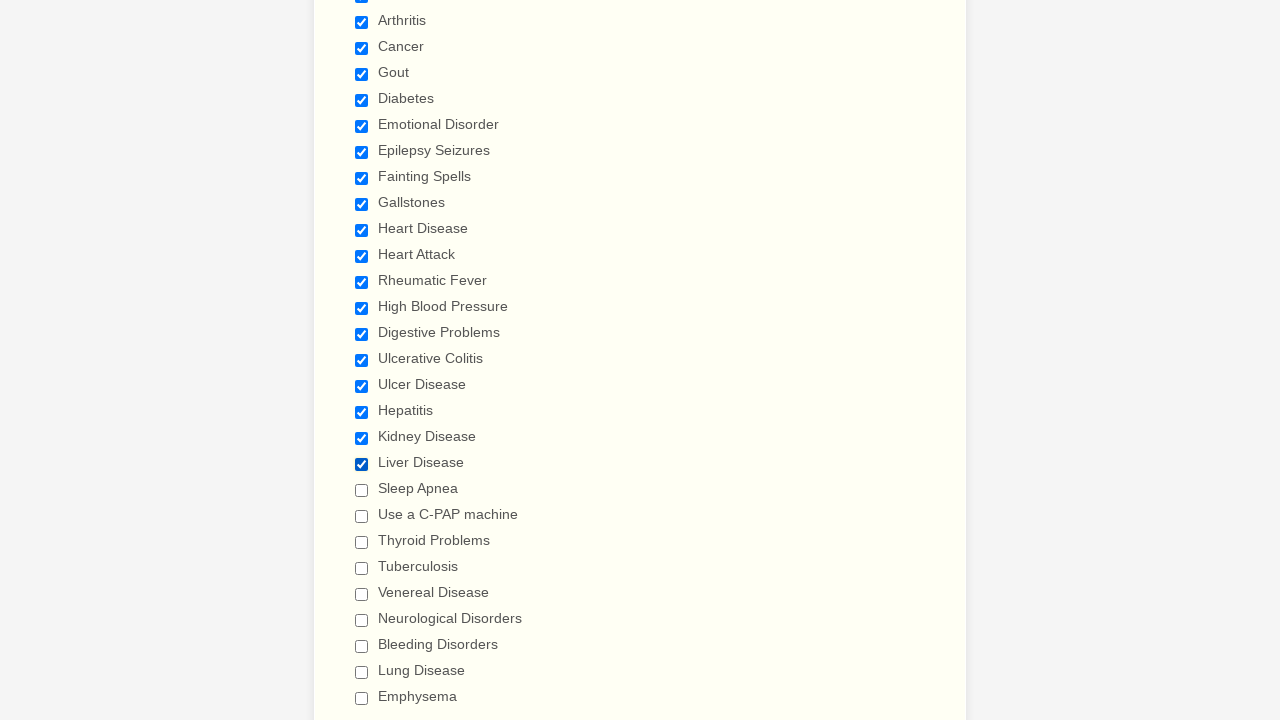

Selected checkbox 21 of 29 at (362, 490) on input[type='checkbox'] >> nth=20
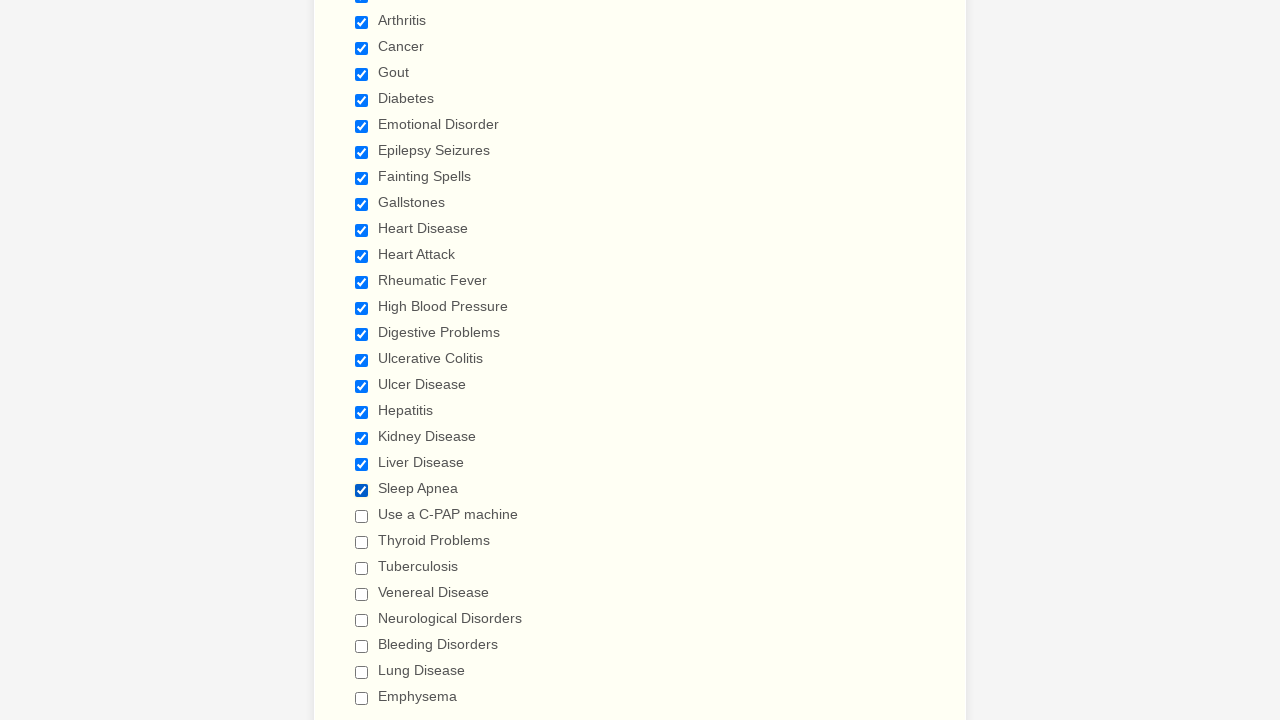

Selected checkbox 22 of 29 at (362, 516) on input[type='checkbox'] >> nth=21
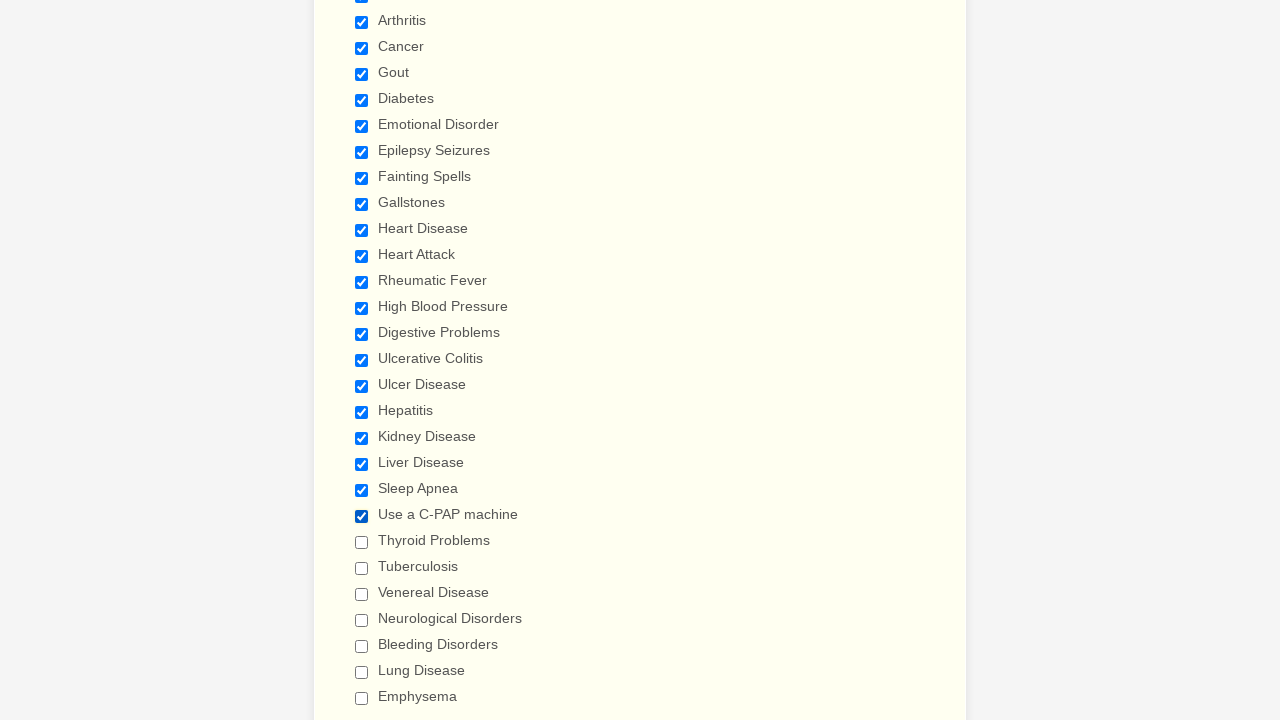

Selected checkbox 23 of 29 at (362, 542) on input[type='checkbox'] >> nth=22
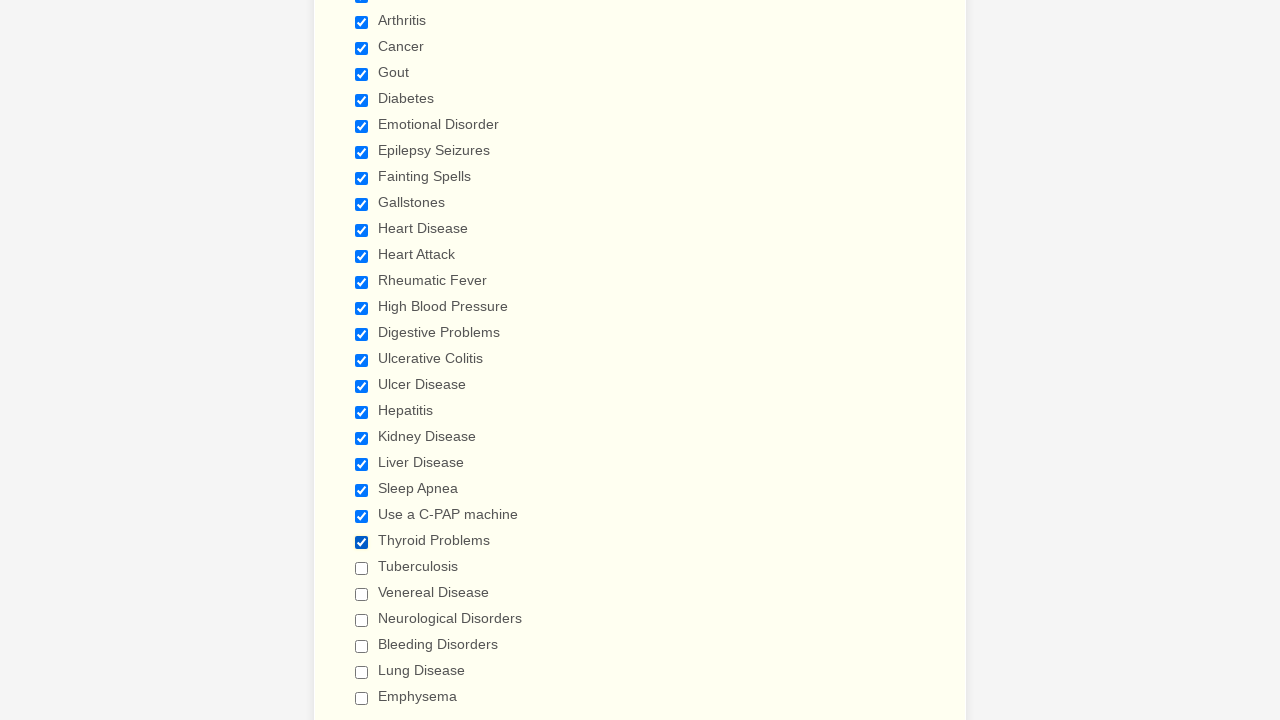

Selected checkbox 24 of 29 at (362, 568) on input[type='checkbox'] >> nth=23
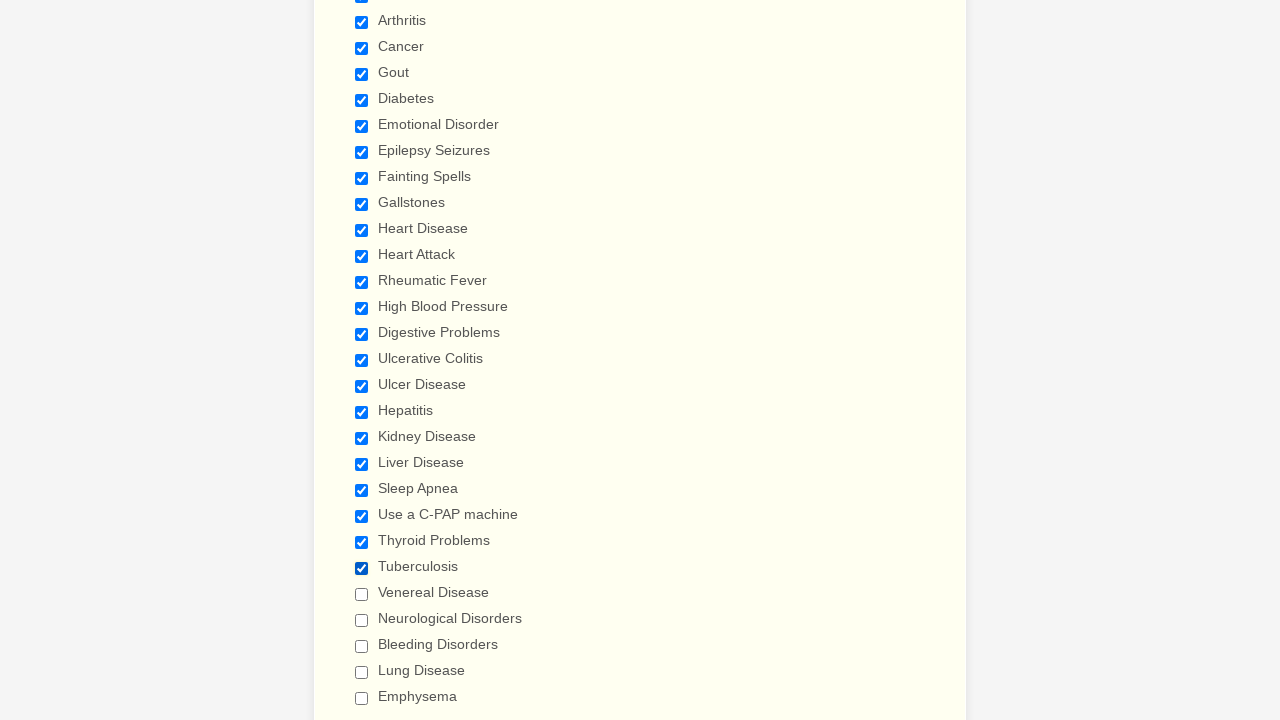

Selected checkbox 25 of 29 at (362, 594) on input[type='checkbox'] >> nth=24
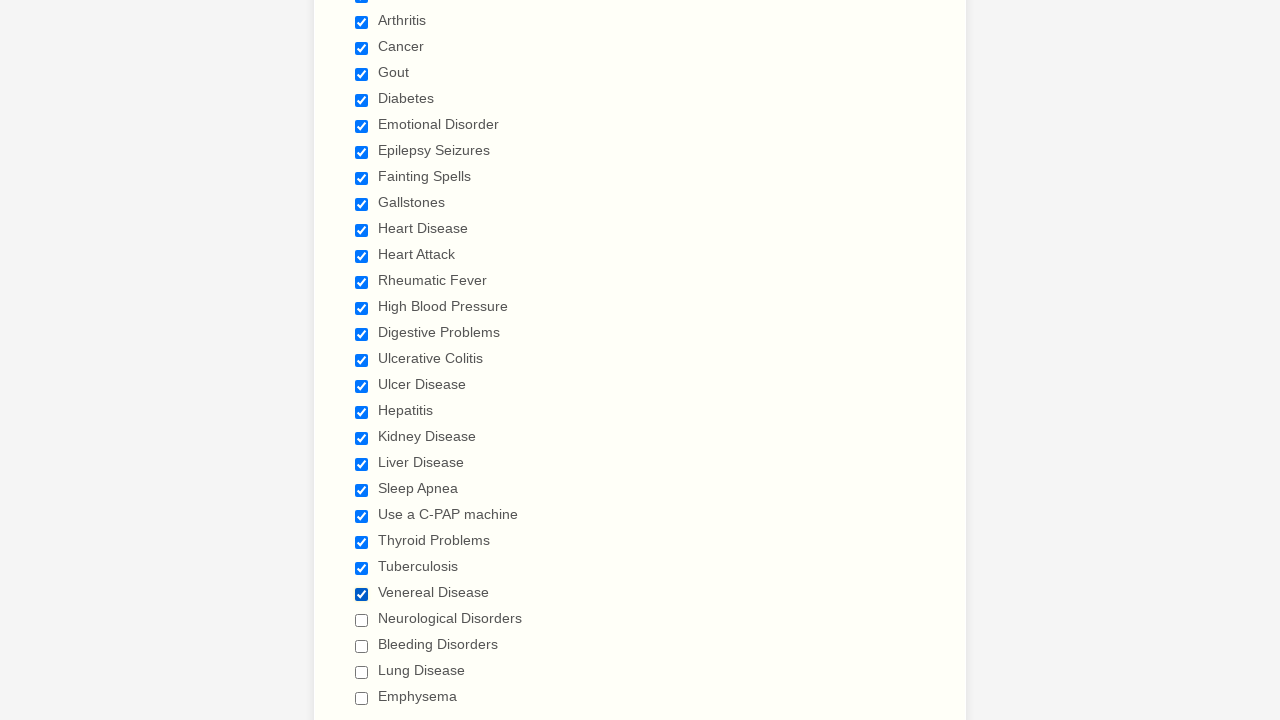

Selected checkbox 26 of 29 at (362, 620) on input[type='checkbox'] >> nth=25
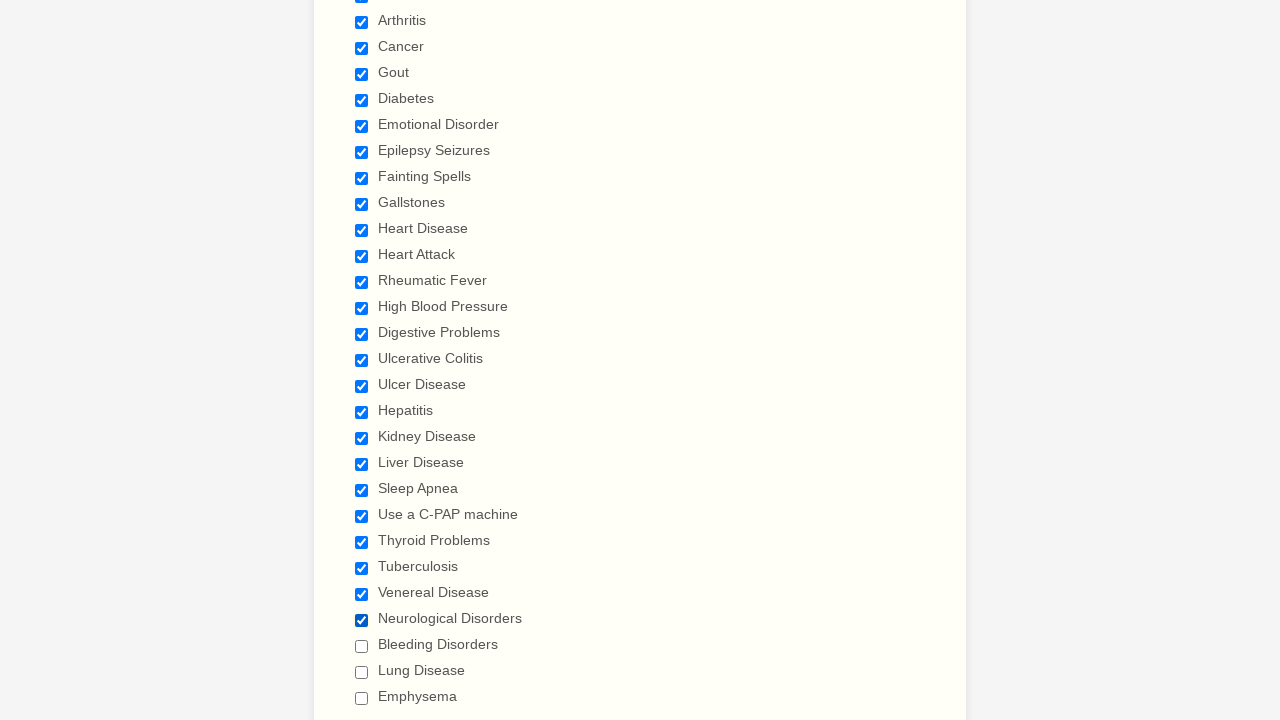

Selected checkbox 27 of 29 at (362, 646) on input[type='checkbox'] >> nth=26
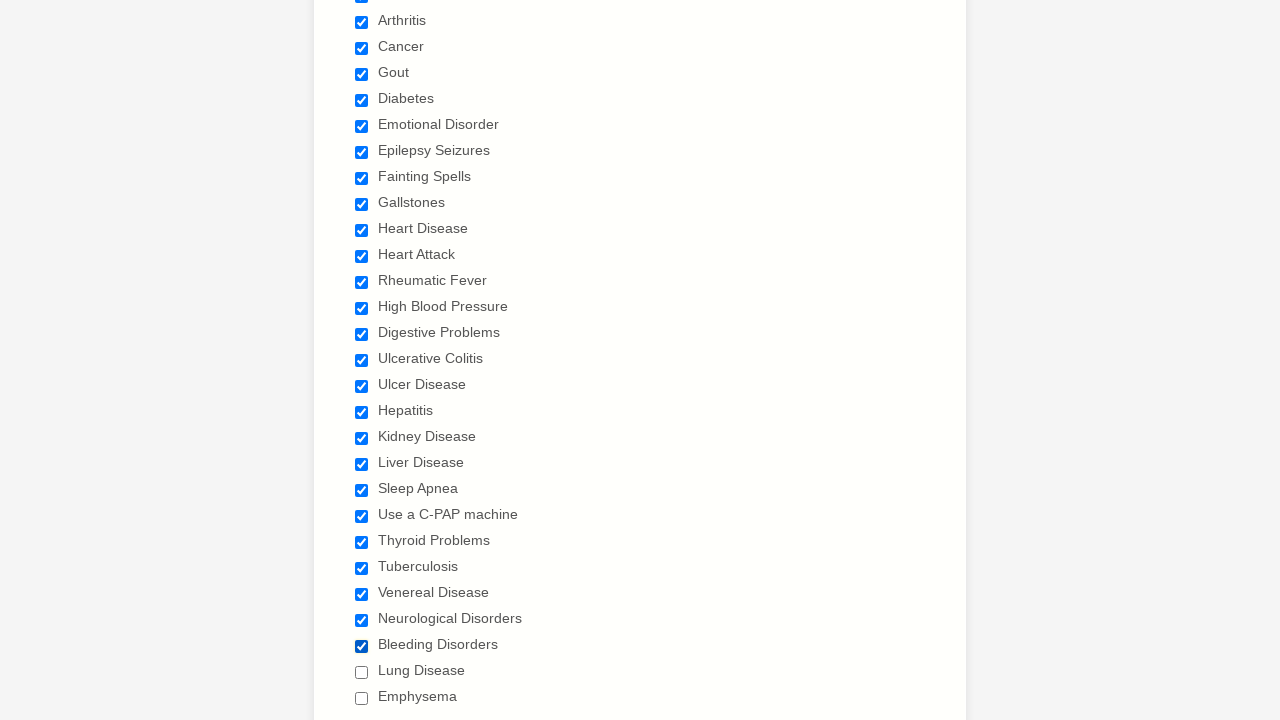

Selected checkbox 28 of 29 at (362, 672) on input[type='checkbox'] >> nth=27
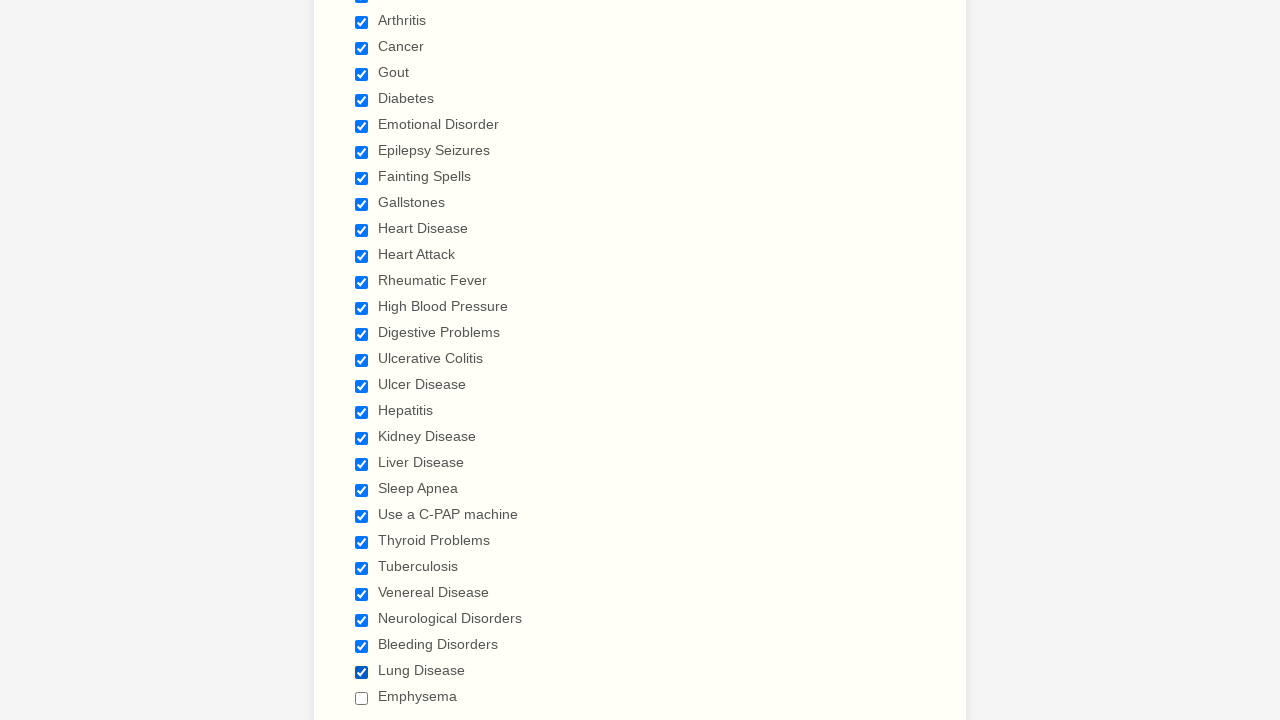

Selected checkbox 29 of 29 at (362, 698) on input[type='checkbox'] >> nth=28
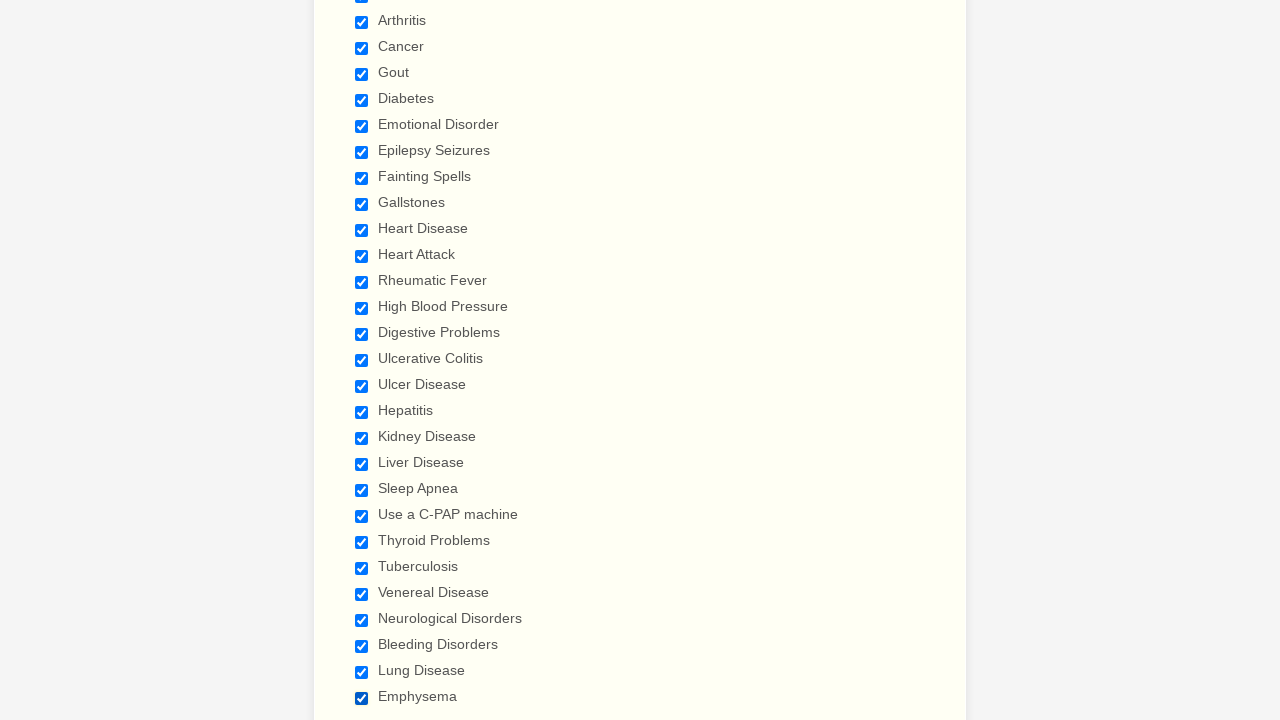

Deselected checkbox 1 of 29 at (362, 360) on input[type='checkbox'] >> nth=0
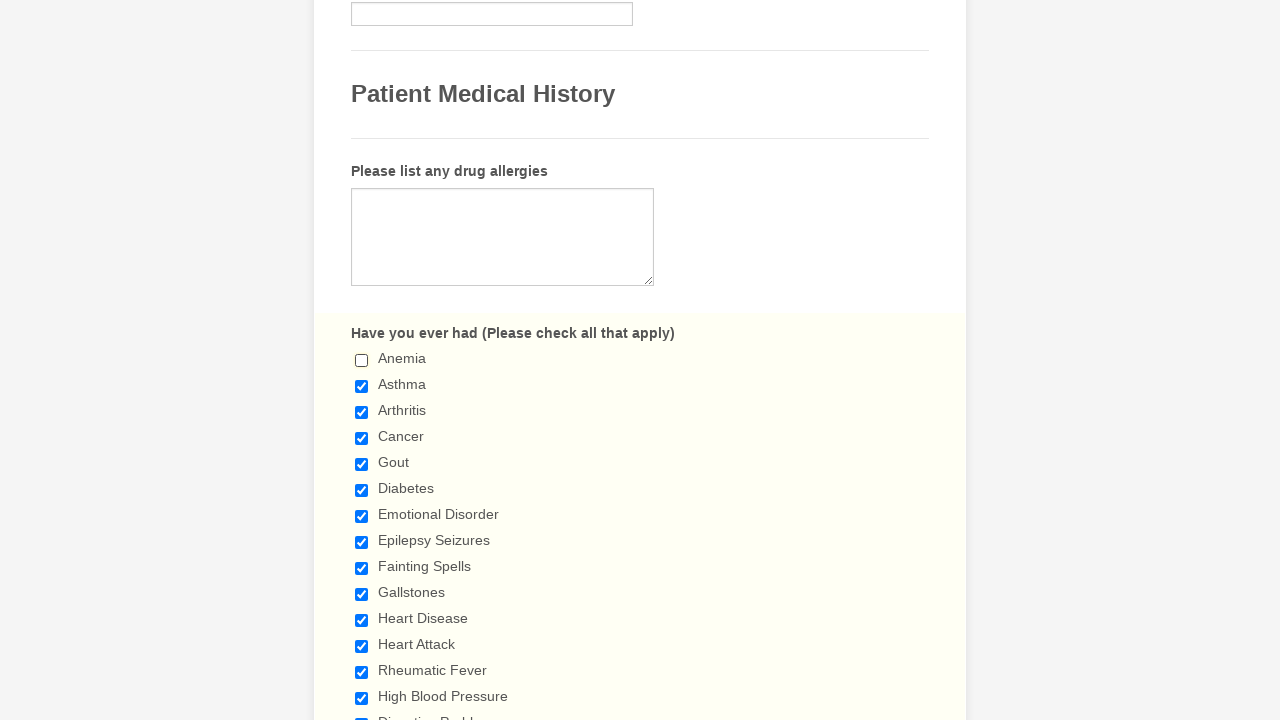

Deselected checkbox 2 of 29 at (362, 386) on input[type='checkbox'] >> nth=1
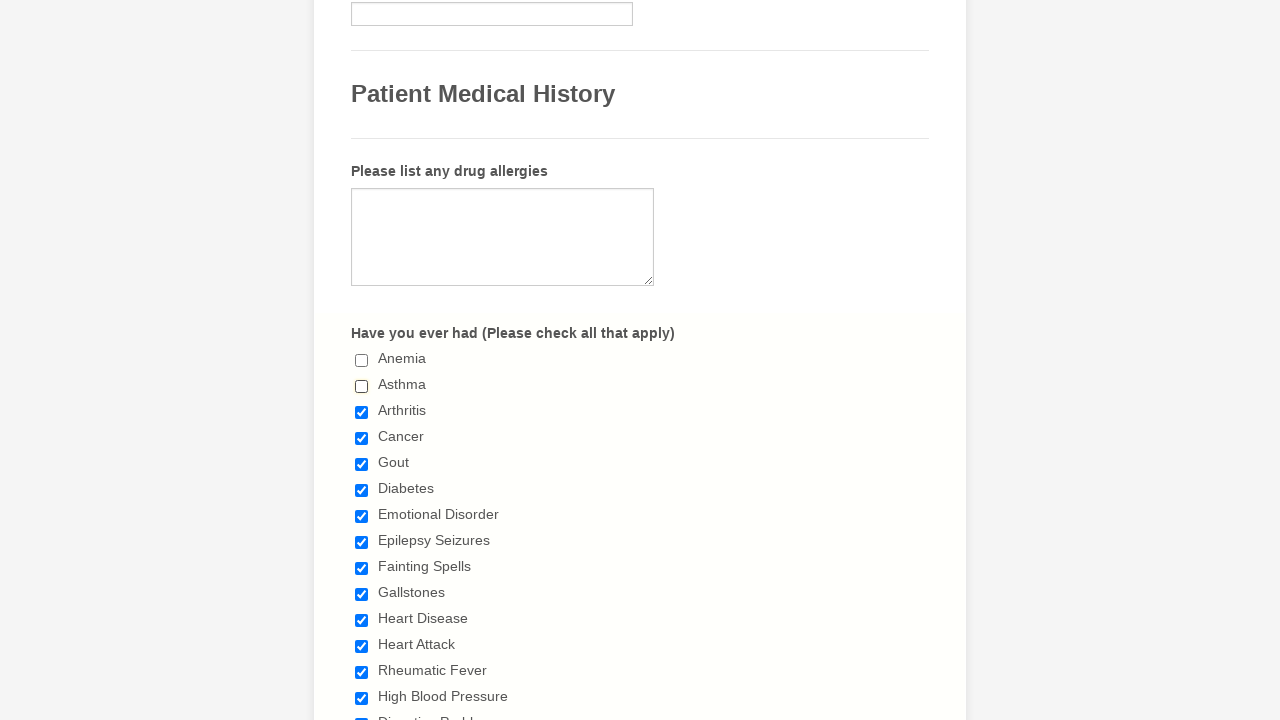

Deselected checkbox 3 of 29 at (362, 412) on input[type='checkbox'] >> nth=2
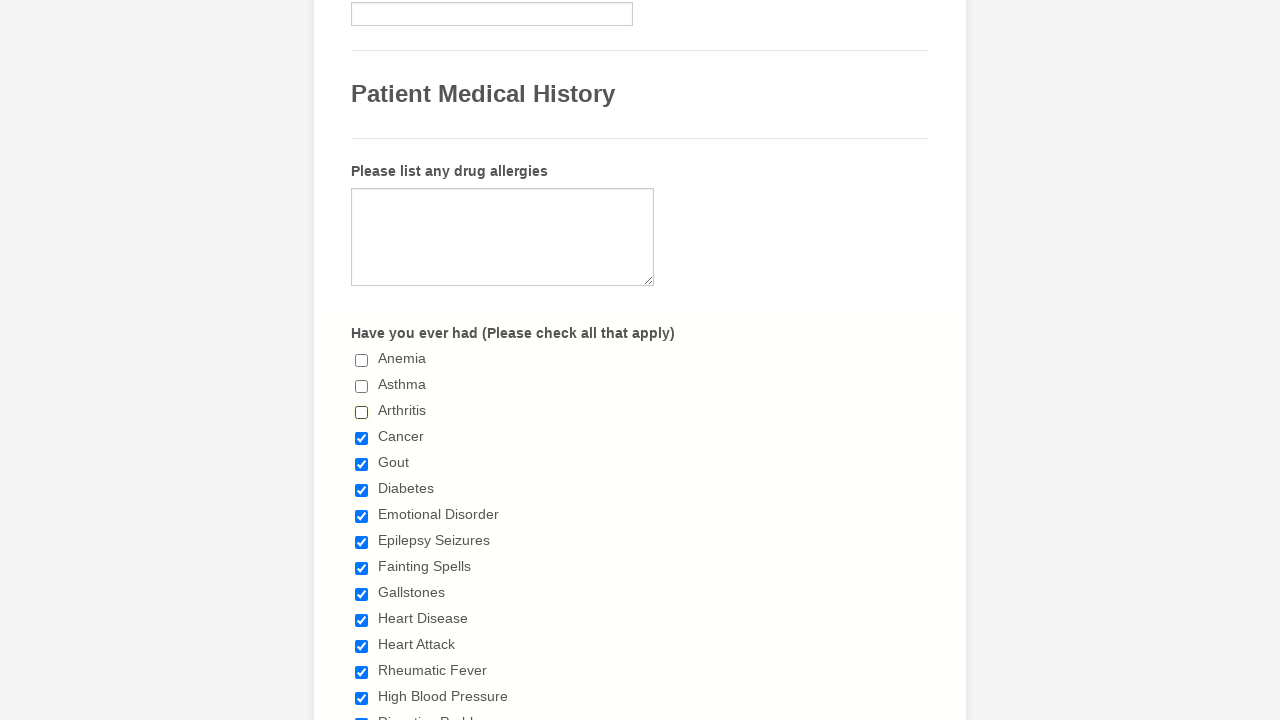

Deselected checkbox 4 of 29 at (362, 438) on input[type='checkbox'] >> nth=3
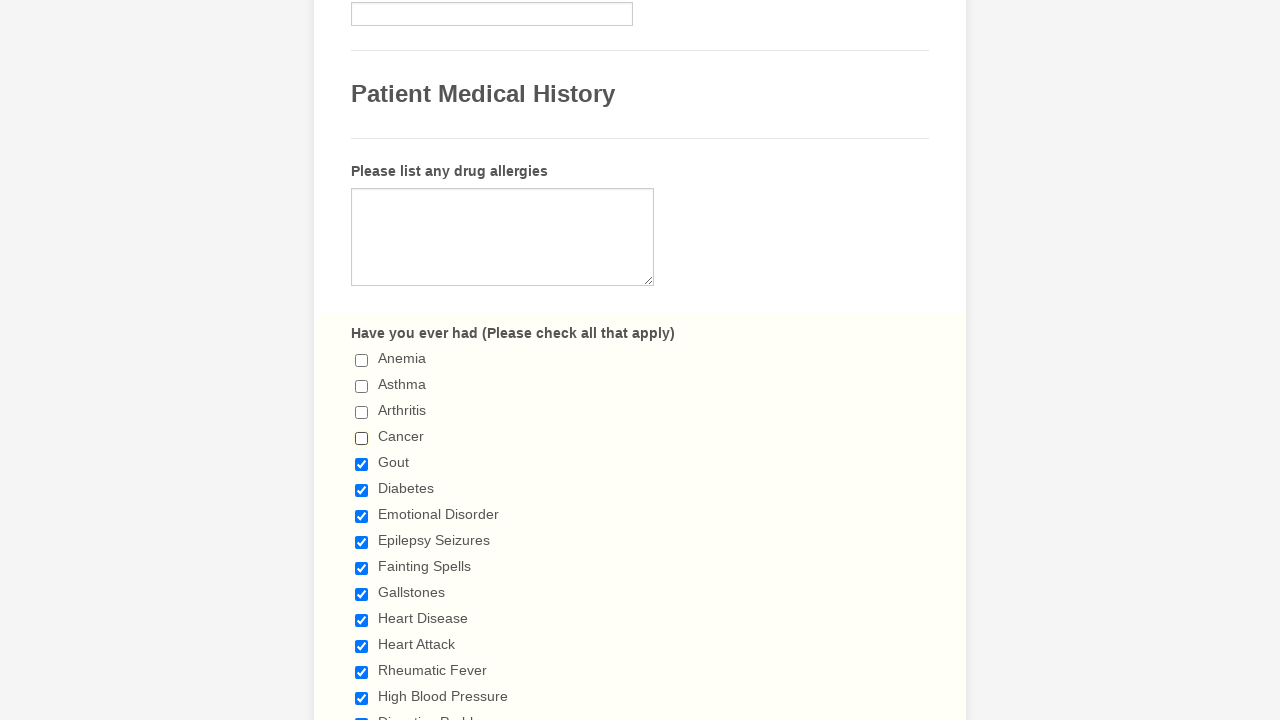

Deselected checkbox 5 of 29 at (362, 464) on input[type='checkbox'] >> nth=4
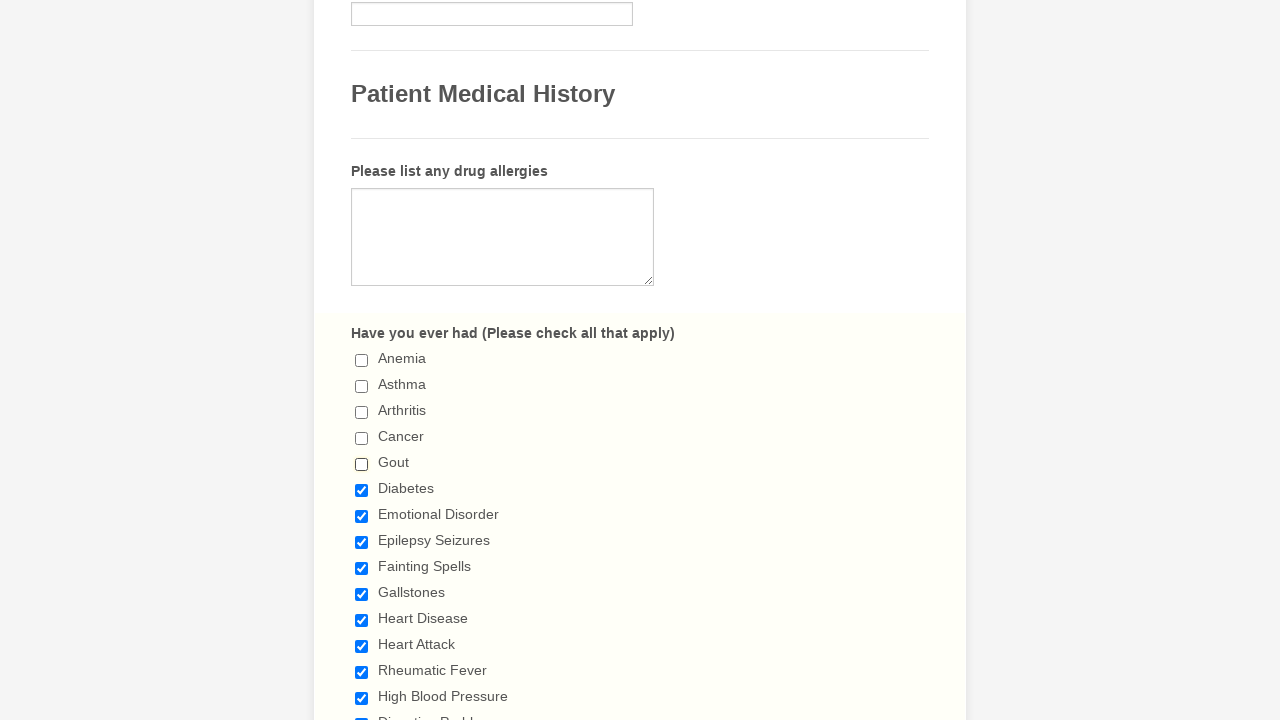

Deselected checkbox 6 of 29 at (362, 490) on input[type='checkbox'] >> nth=5
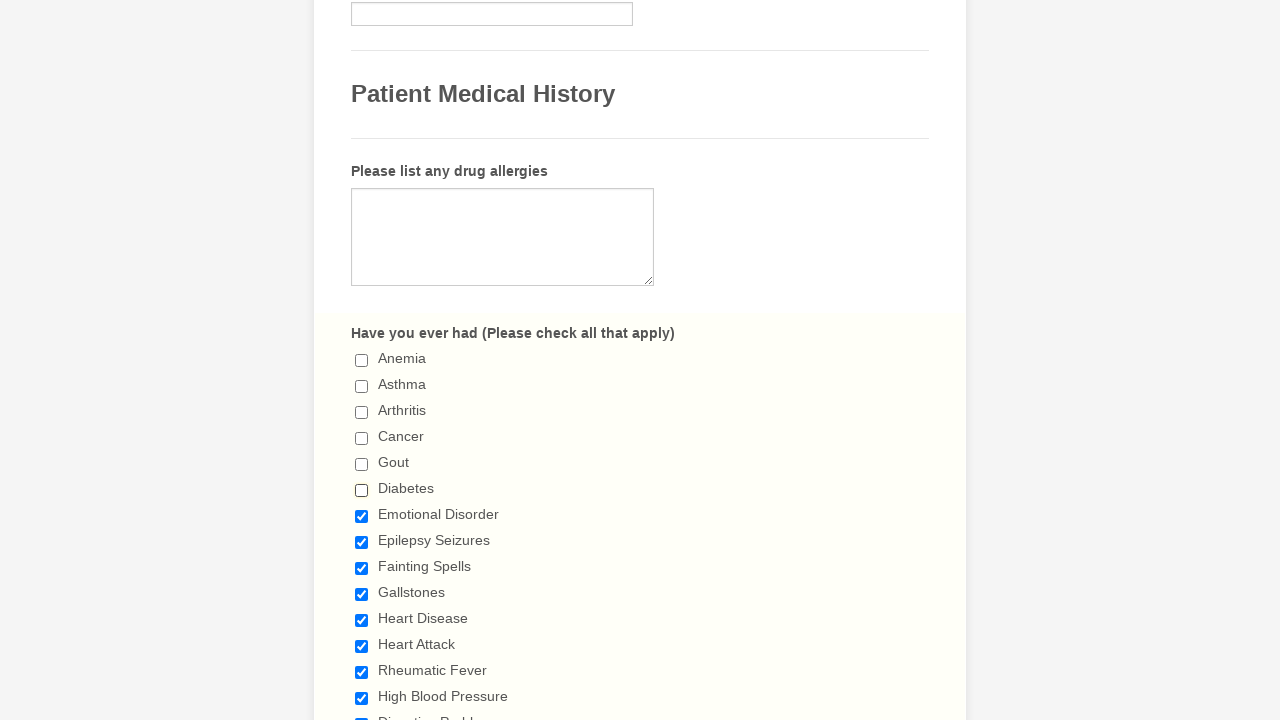

Deselected checkbox 7 of 29 at (362, 516) on input[type='checkbox'] >> nth=6
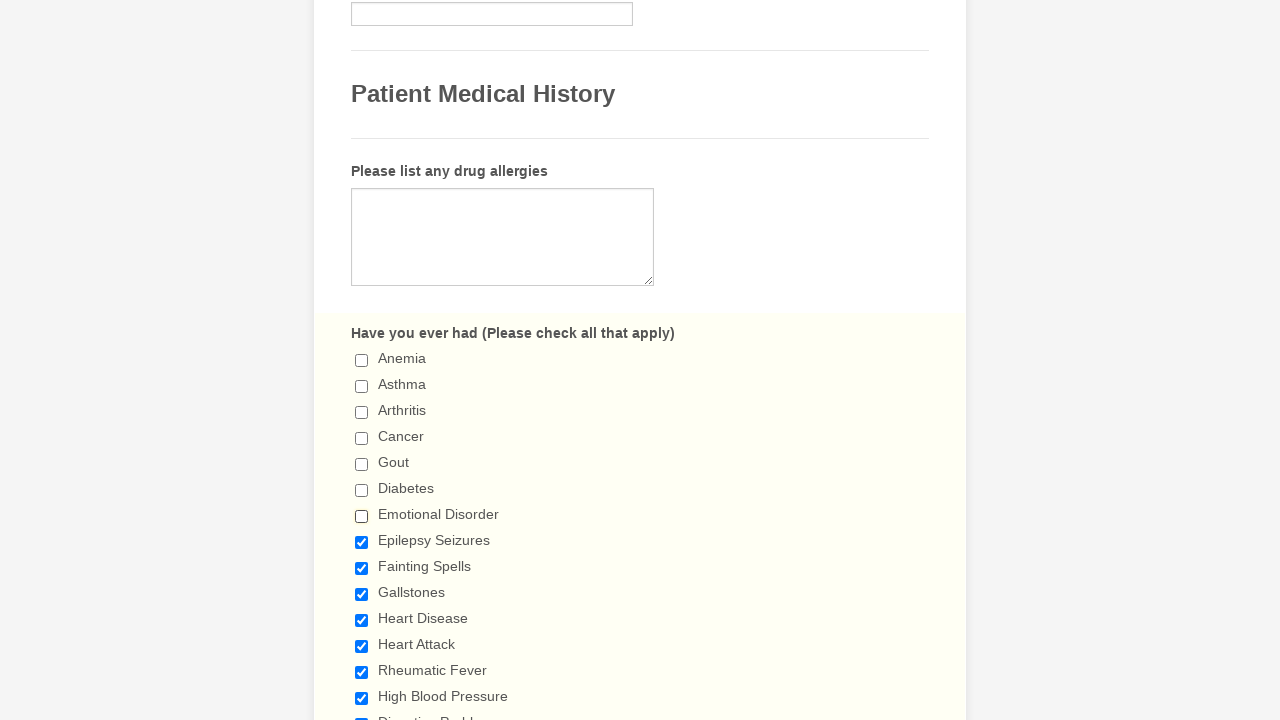

Deselected checkbox 8 of 29 at (362, 542) on input[type='checkbox'] >> nth=7
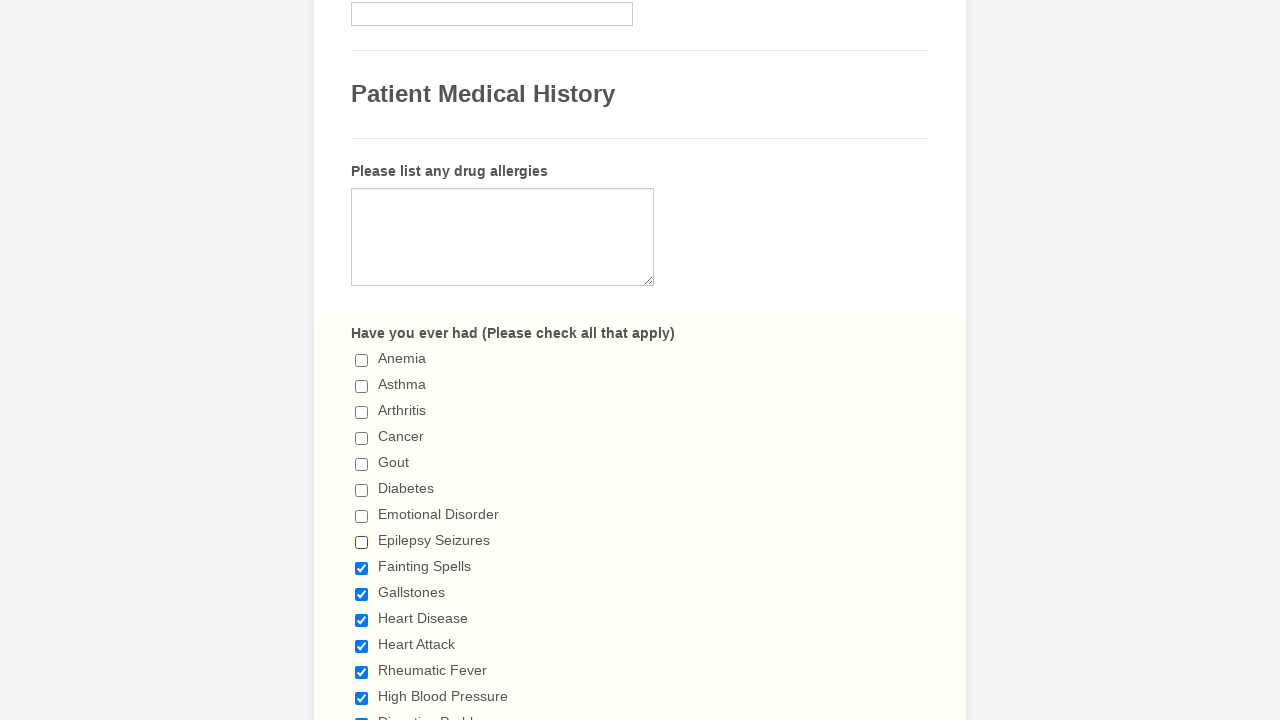

Deselected checkbox 9 of 29 at (362, 568) on input[type='checkbox'] >> nth=8
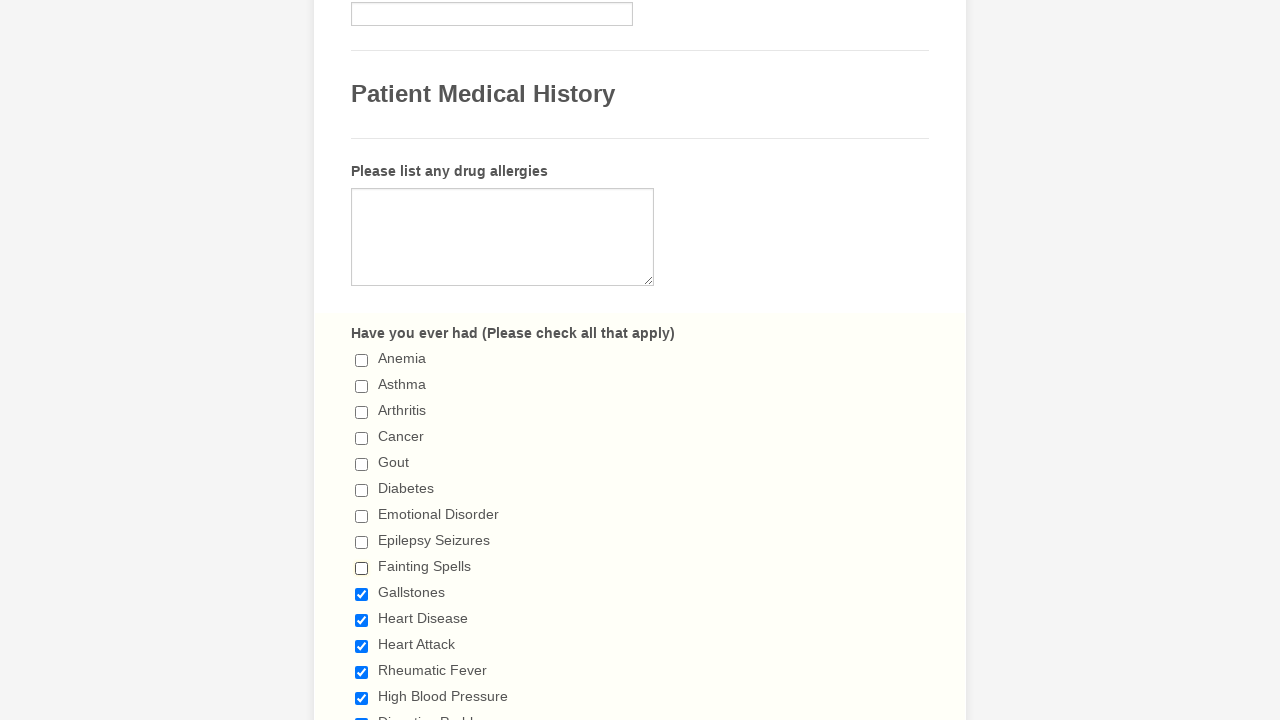

Deselected checkbox 10 of 29 at (362, 594) on input[type='checkbox'] >> nth=9
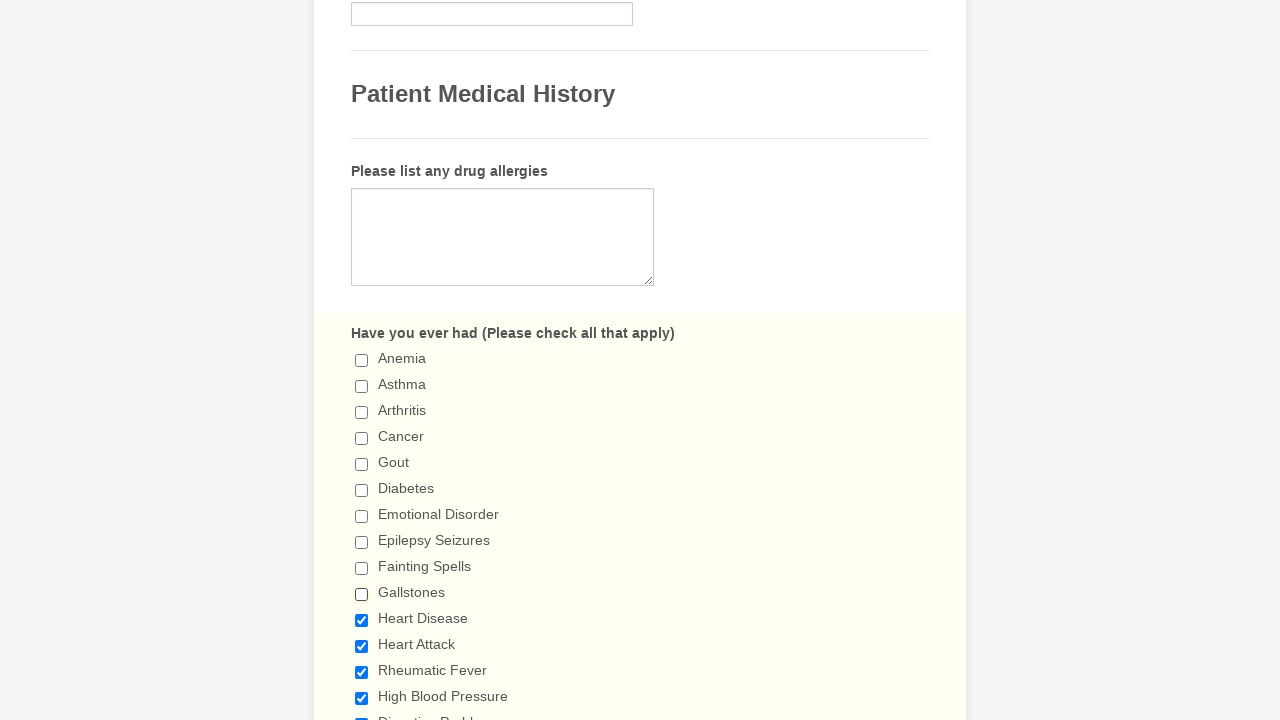

Deselected checkbox 11 of 29 at (362, 620) on input[type='checkbox'] >> nth=10
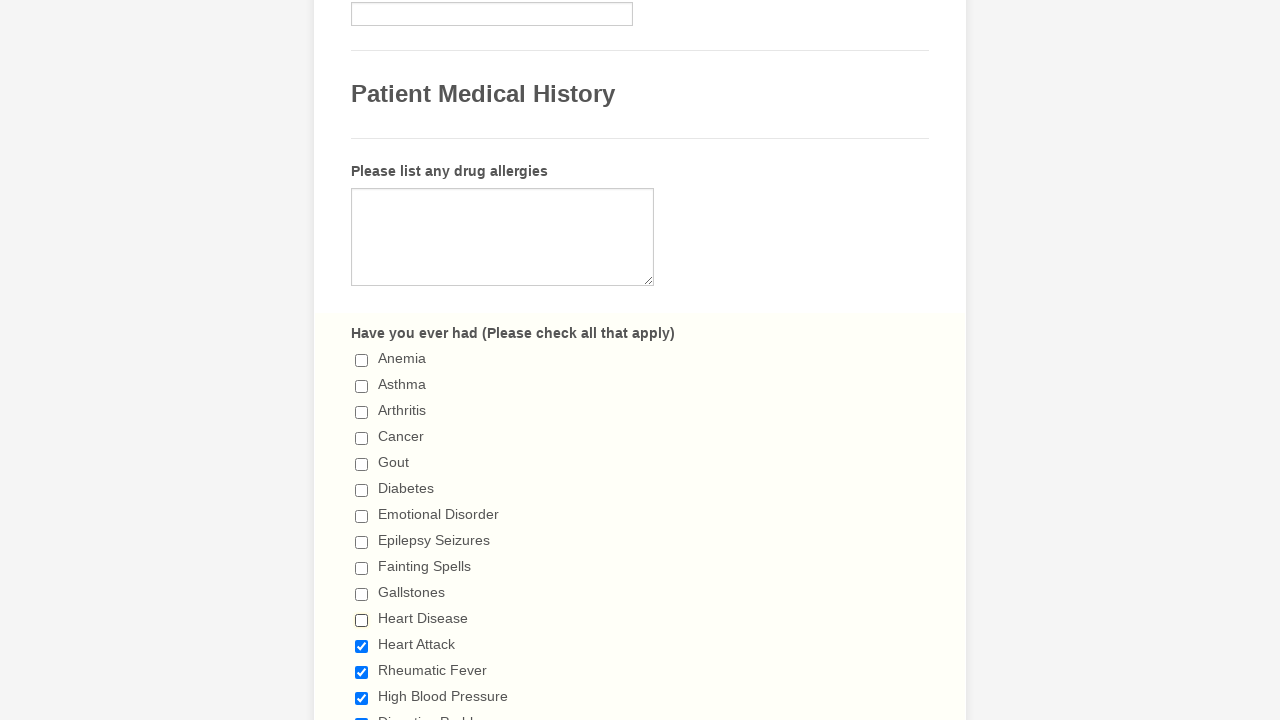

Deselected checkbox 12 of 29 at (362, 646) on input[type='checkbox'] >> nth=11
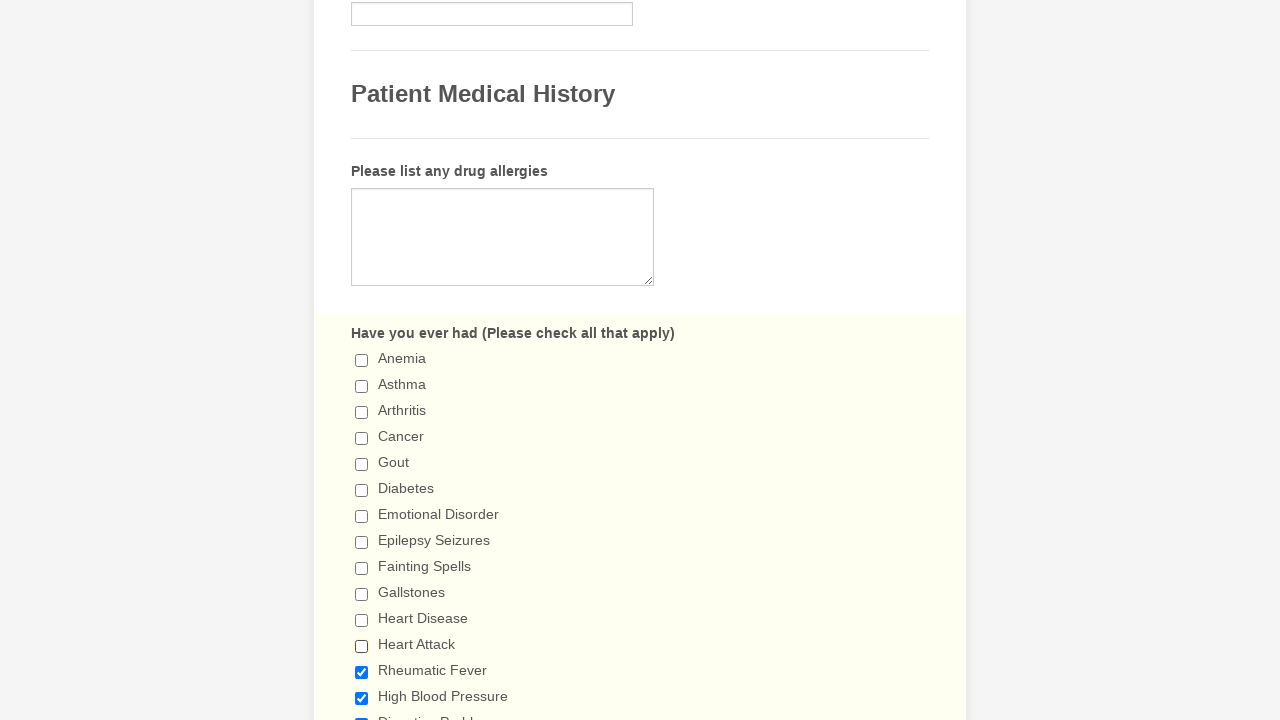

Deselected checkbox 13 of 29 at (362, 672) on input[type='checkbox'] >> nth=12
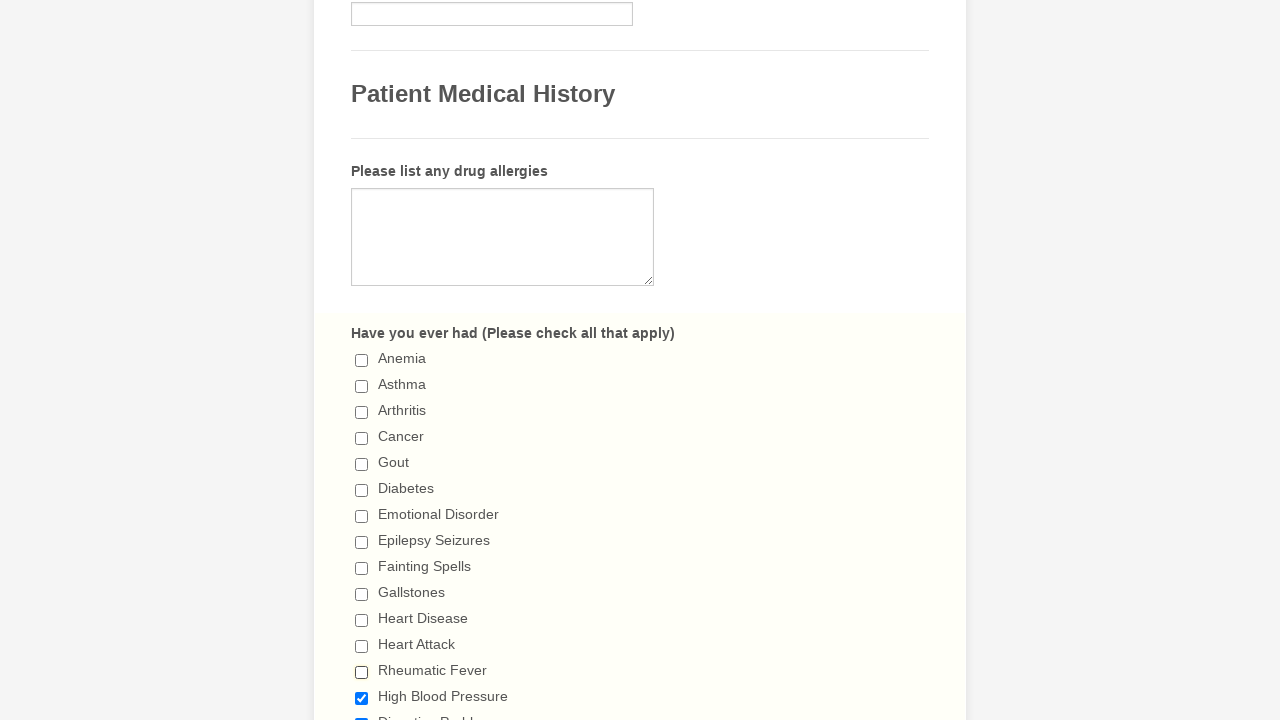

Deselected checkbox 14 of 29 at (362, 698) on input[type='checkbox'] >> nth=13
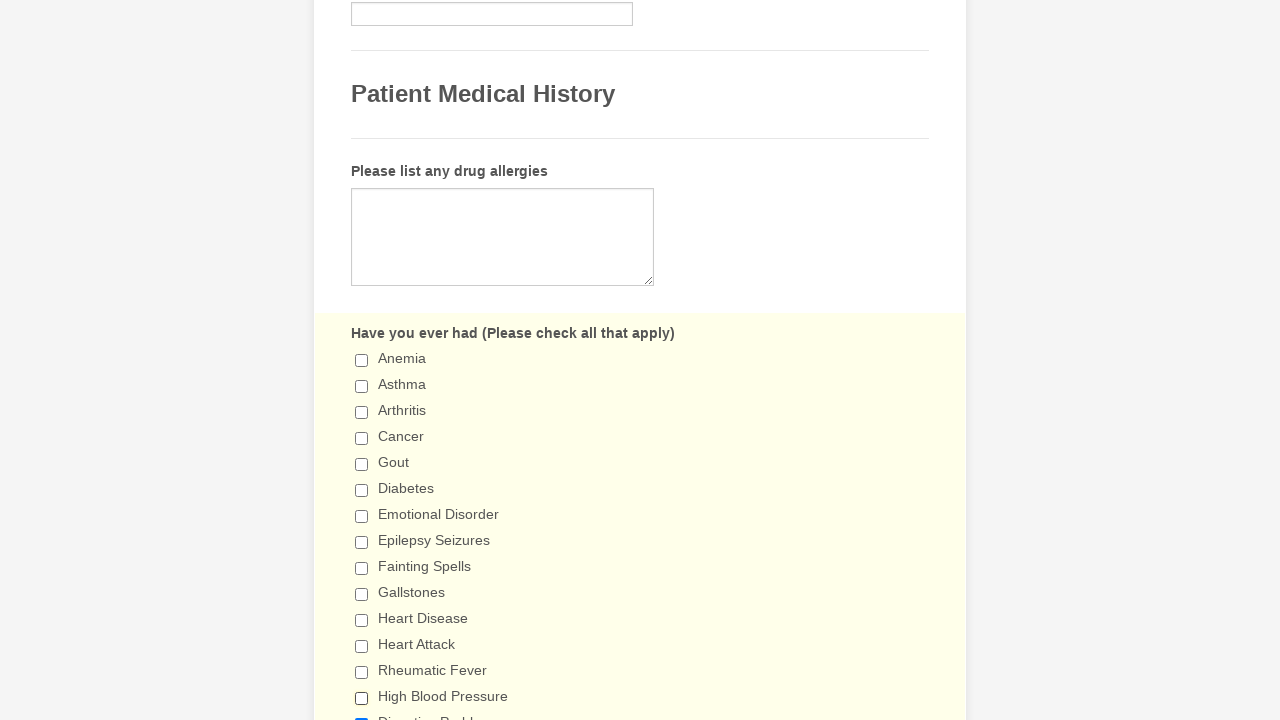

Deselected checkbox 15 of 29 at (362, 714) on input[type='checkbox'] >> nth=14
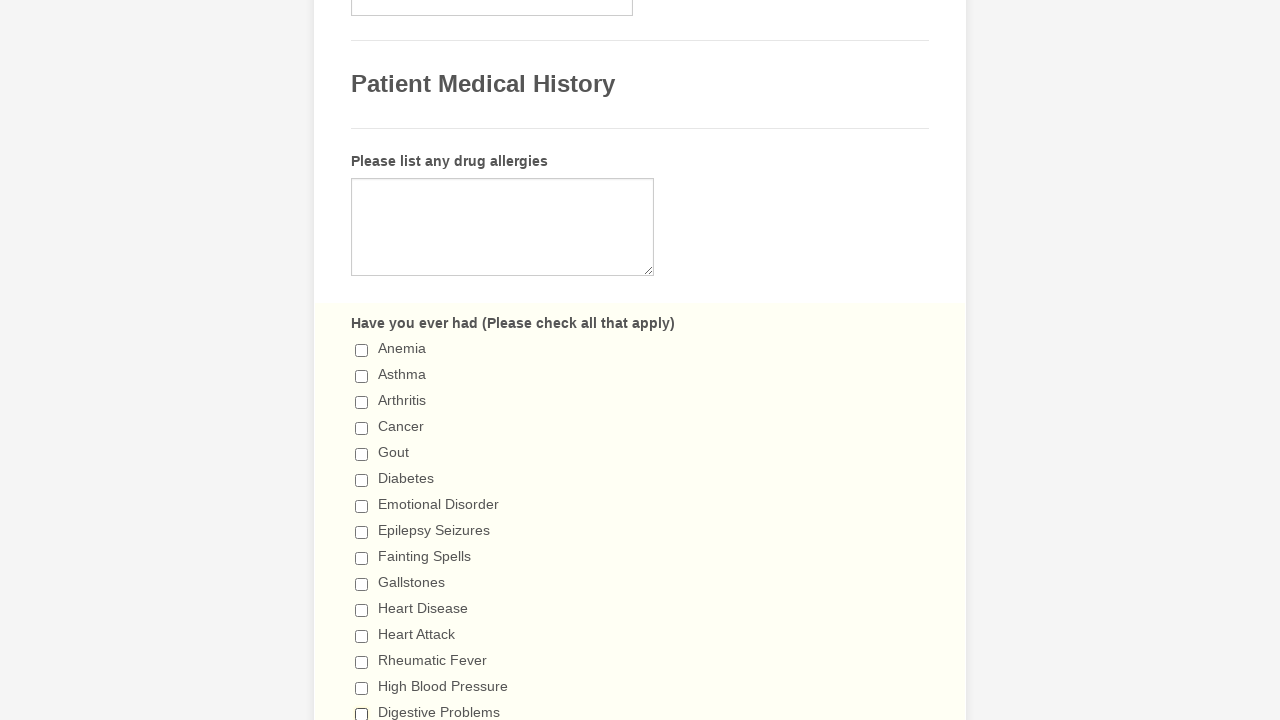

Deselected checkbox 16 of 29 at (362, 360) on input[type='checkbox'] >> nth=15
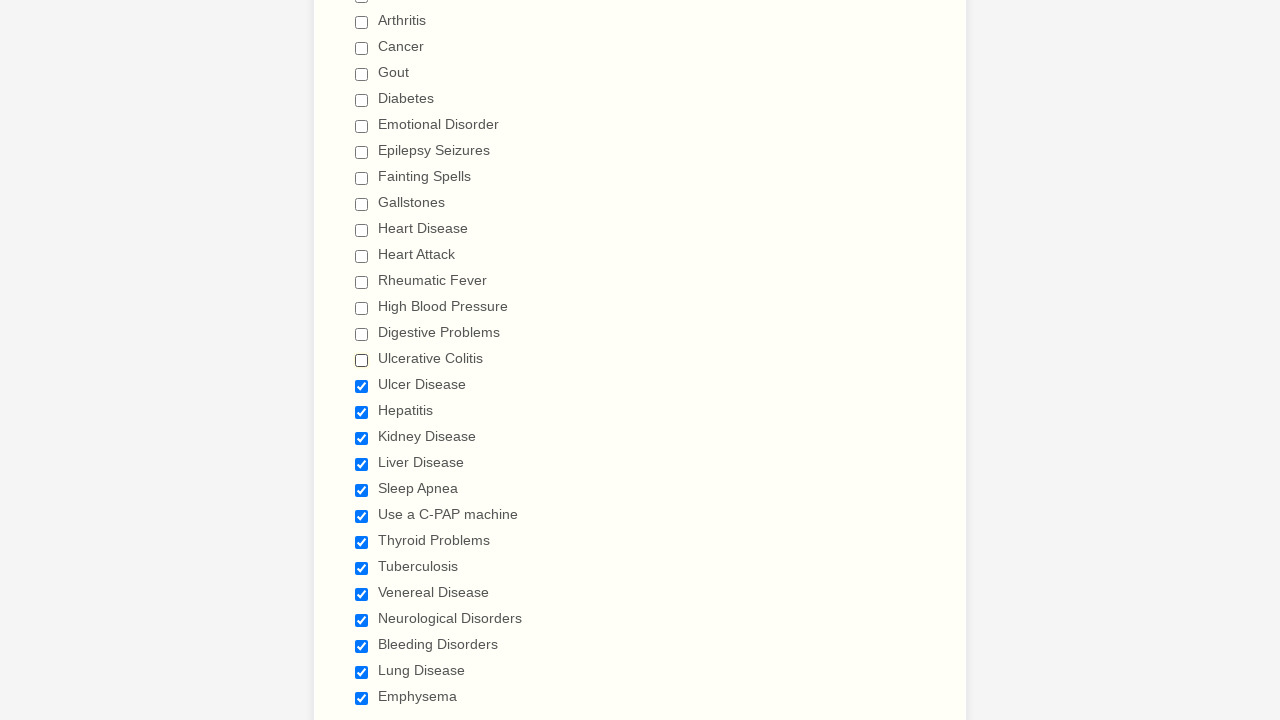

Deselected checkbox 17 of 29 at (362, 386) on input[type='checkbox'] >> nth=16
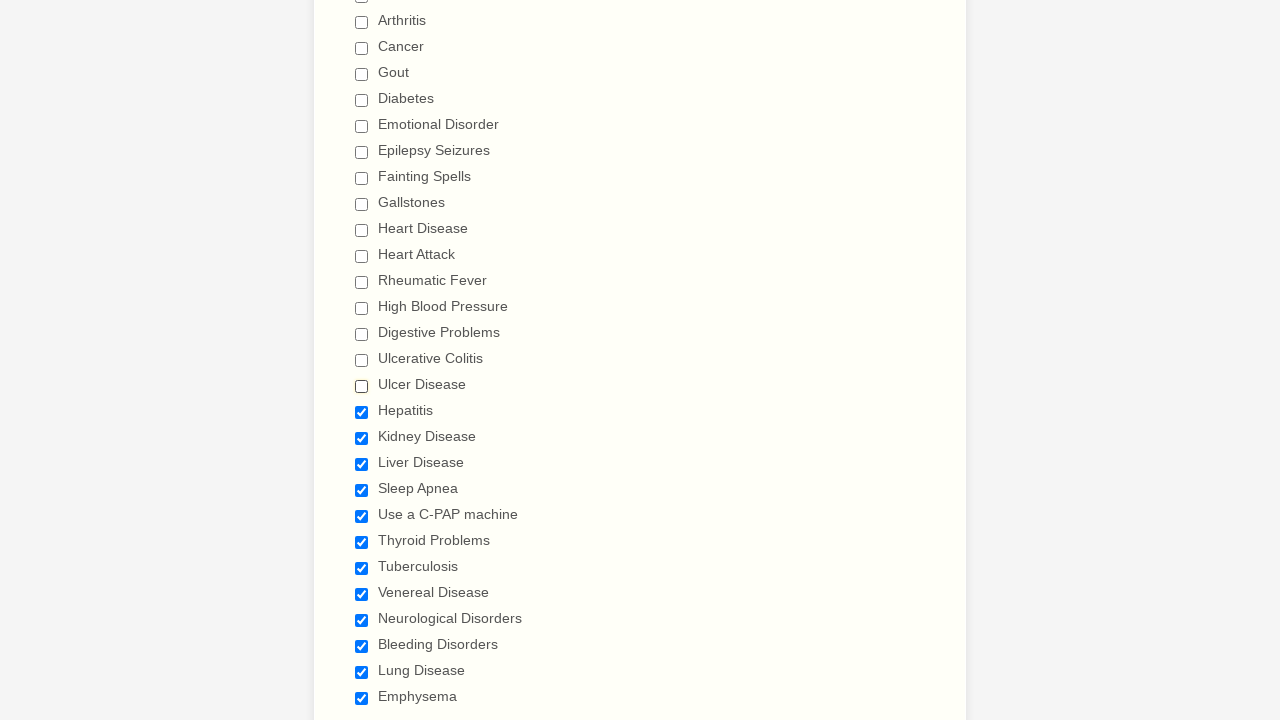

Deselected checkbox 18 of 29 at (362, 412) on input[type='checkbox'] >> nth=17
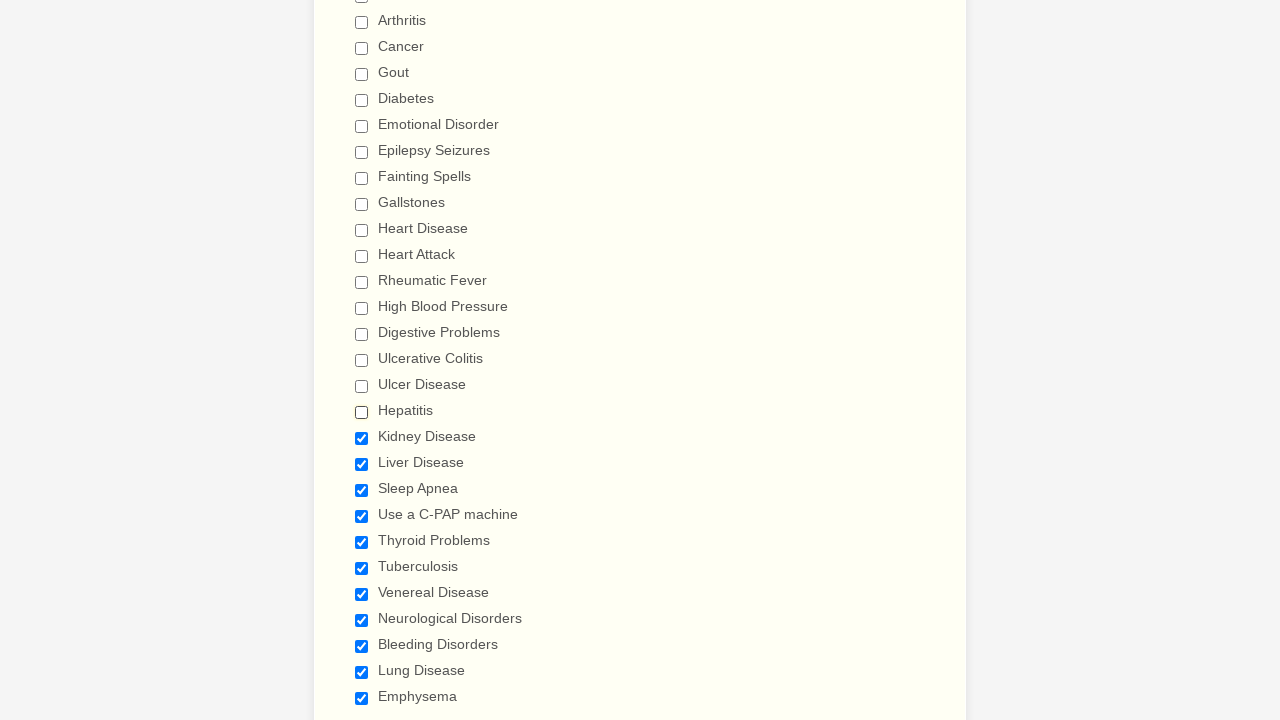

Deselected checkbox 19 of 29 at (362, 438) on input[type='checkbox'] >> nth=18
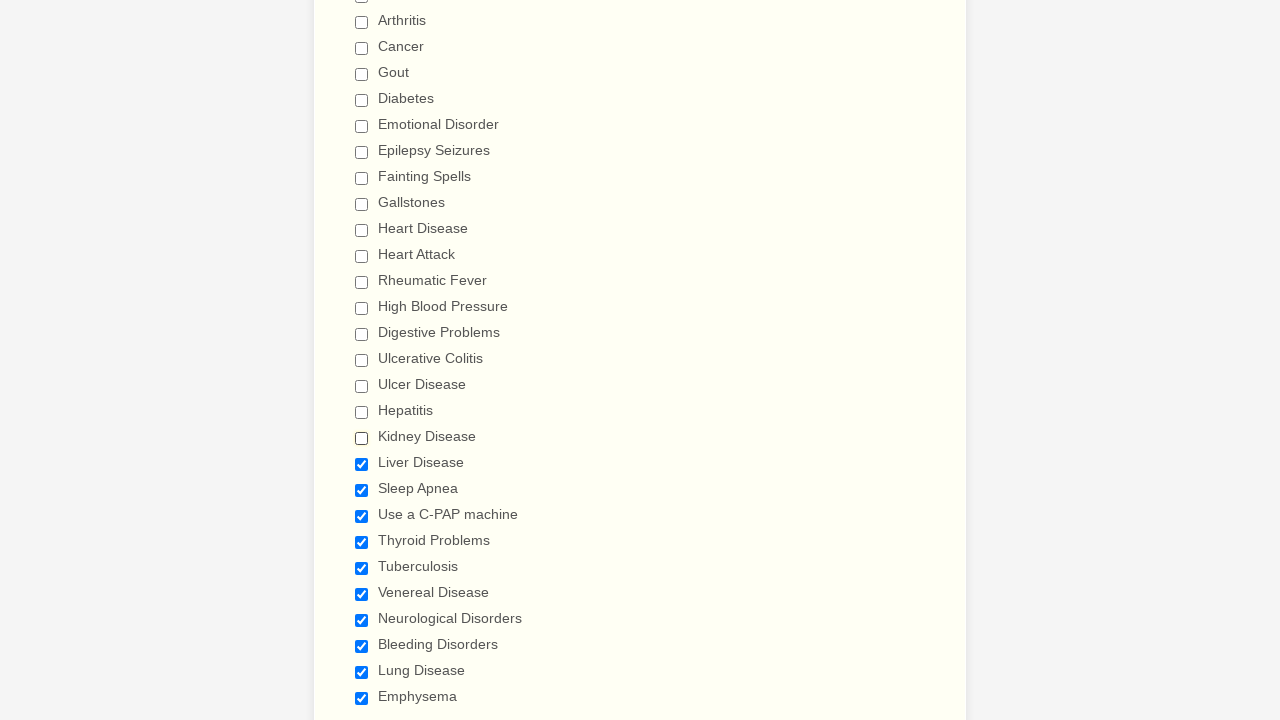

Deselected checkbox 20 of 29 at (362, 464) on input[type='checkbox'] >> nth=19
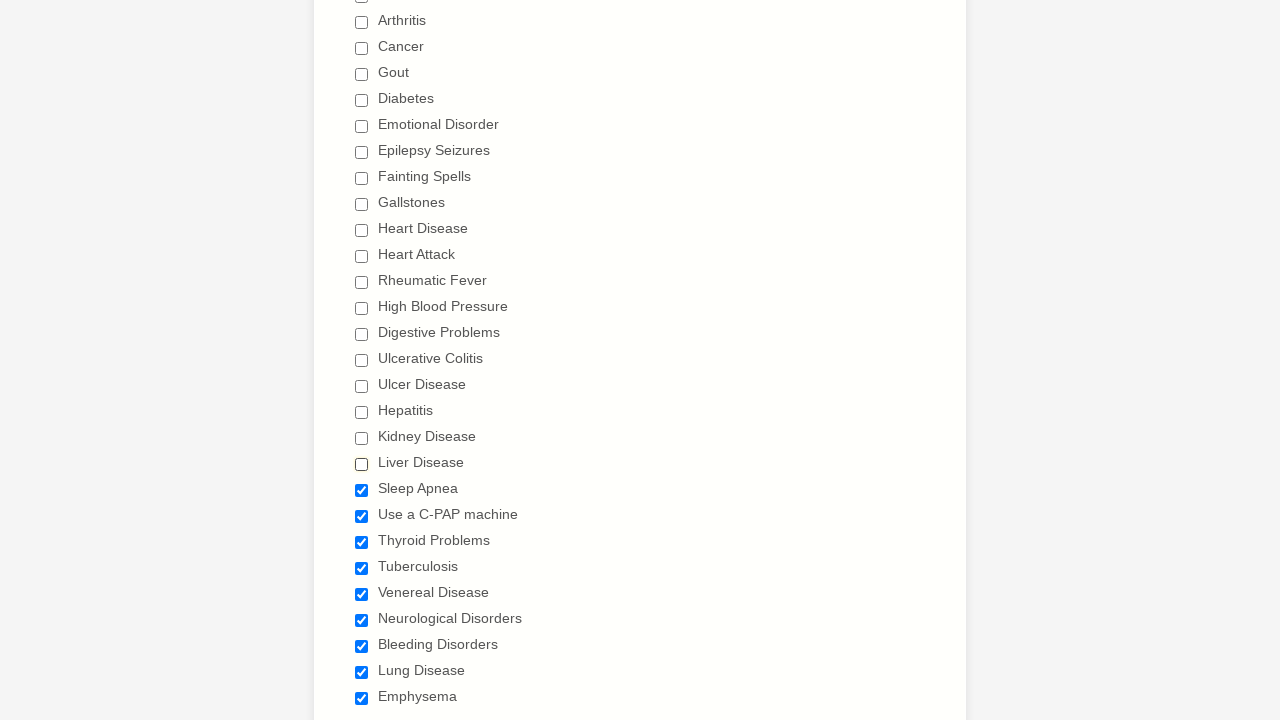

Deselected checkbox 21 of 29 at (362, 490) on input[type='checkbox'] >> nth=20
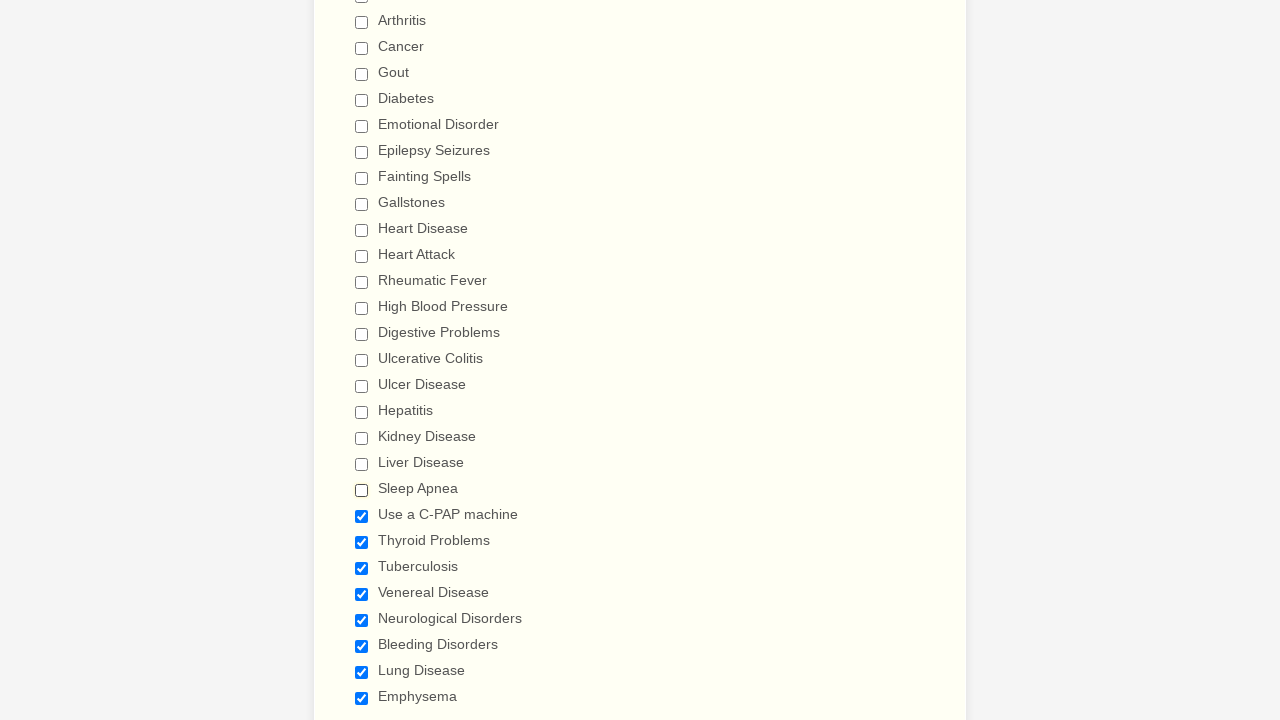

Deselected checkbox 22 of 29 at (362, 516) on input[type='checkbox'] >> nth=21
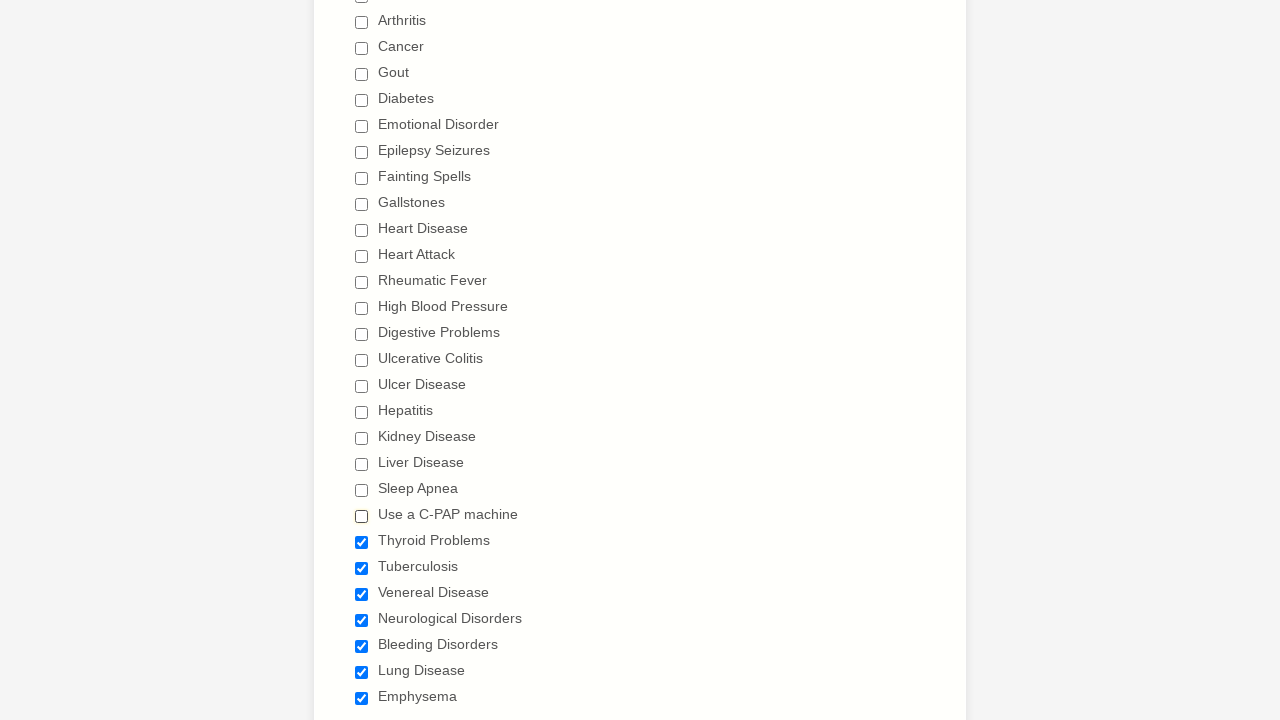

Deselected checkbox 23 of 29 at (362, 542) on input[type='checkbox'] >> nth=22
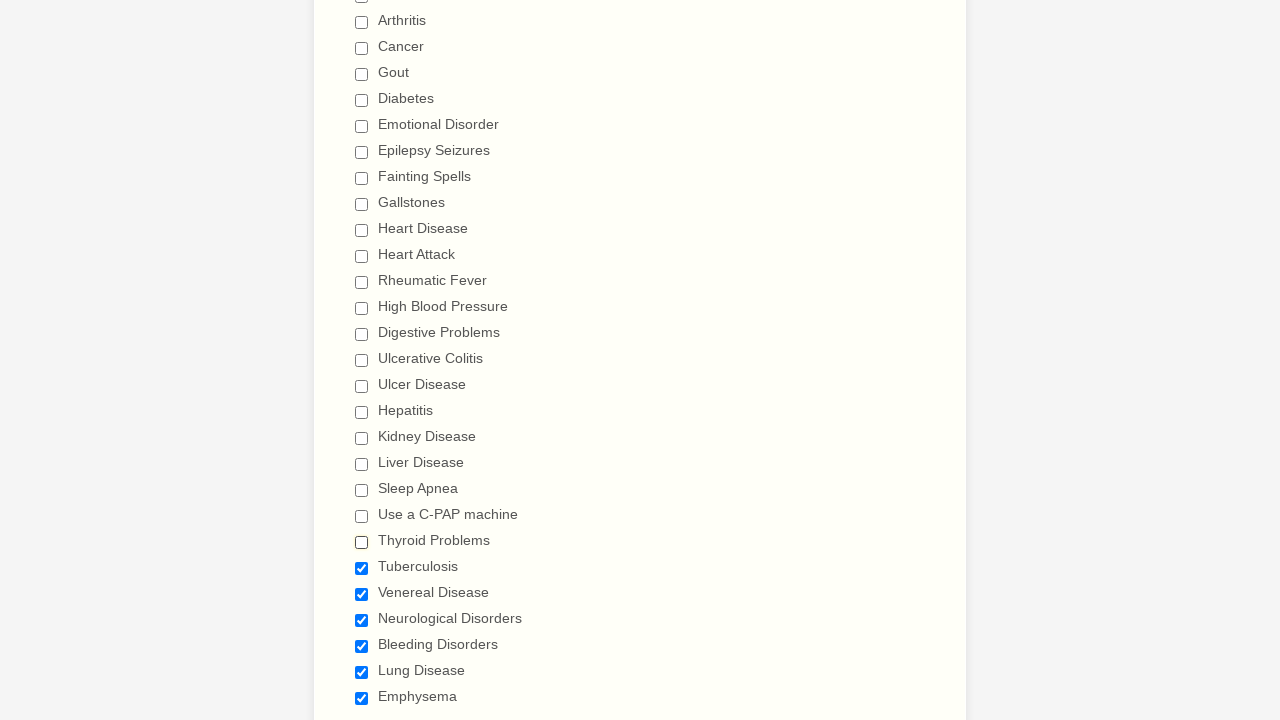

Deselected checkbox 24 of 29 at (362, 568) on input[type='checkbox'] >> nth=23
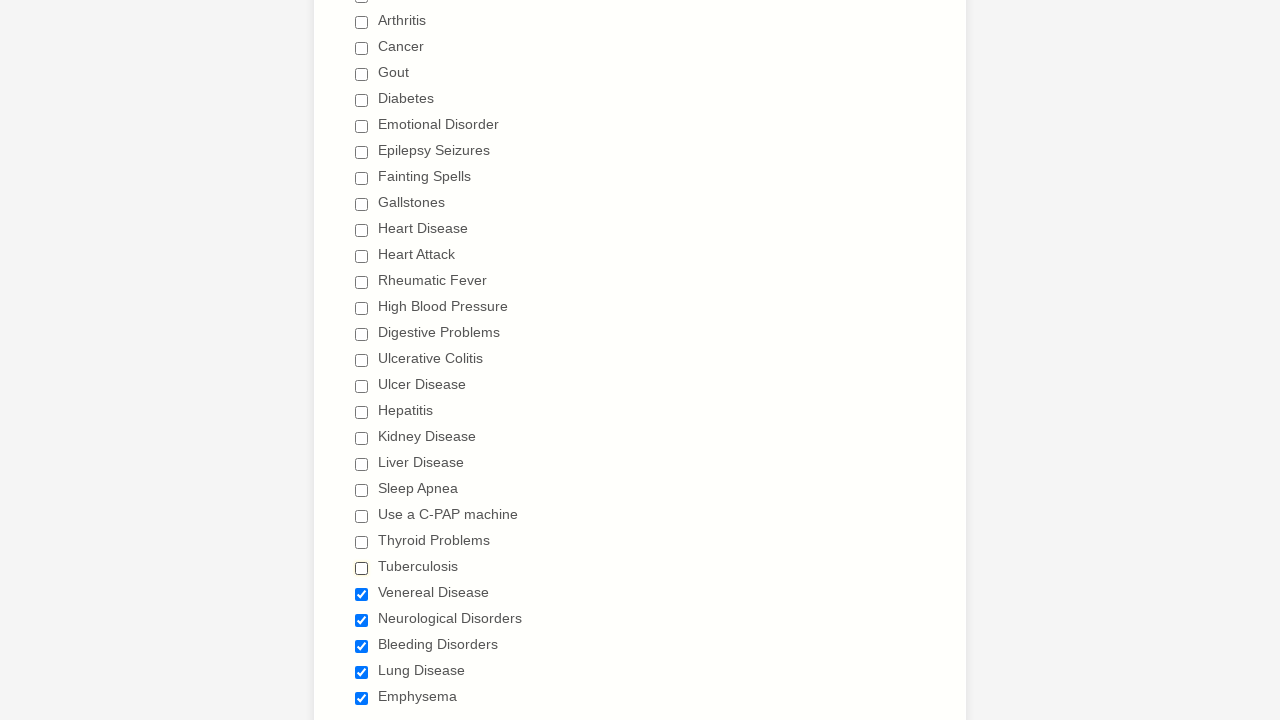

Deselected checkbox 25 of 29 at (362, 594) on input[type='checkbox'] >> nth=24
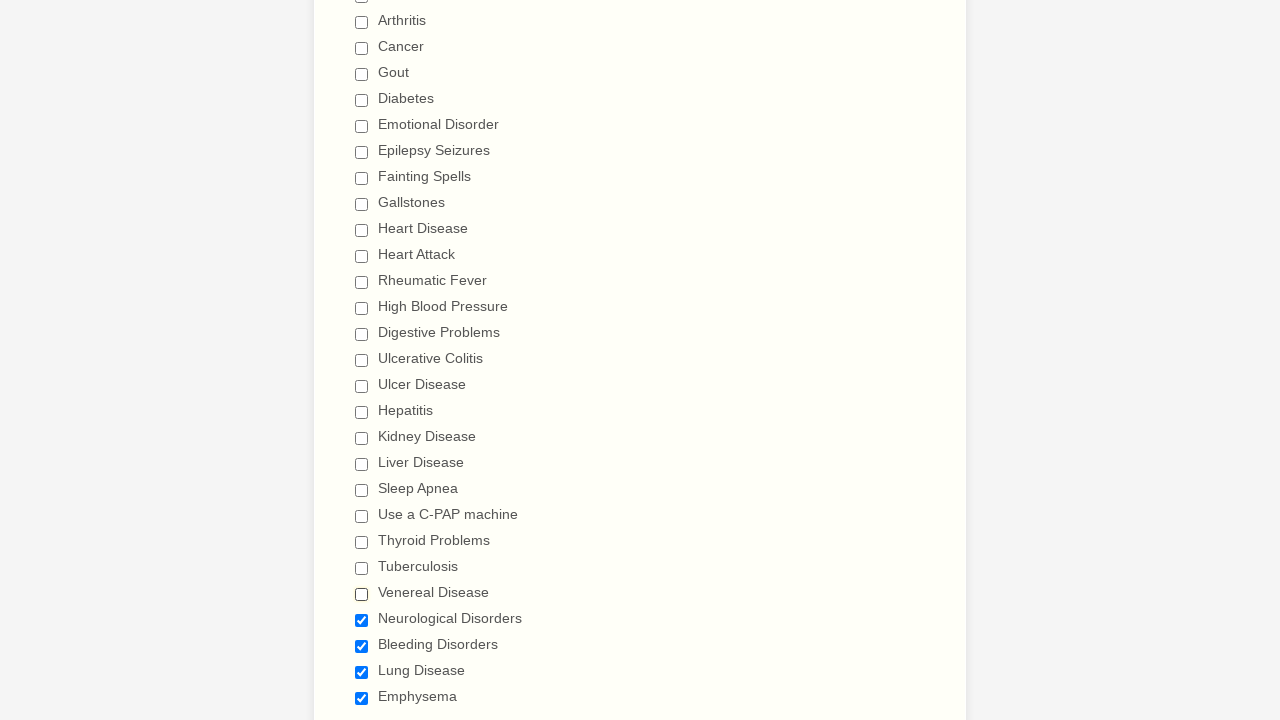

Deselected checkbox 26 of 29 at (362, 620) on input[type='checkbox'] >> nth=25
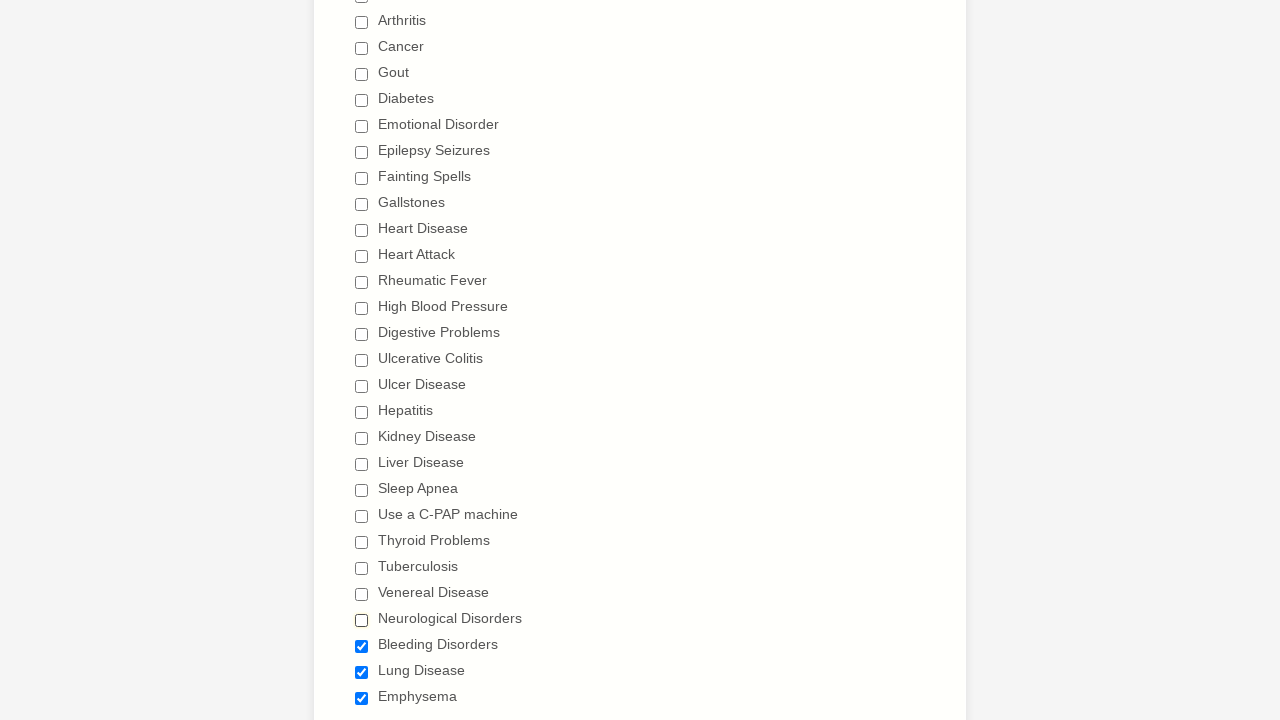

Deselected checkbox 27 of 29 at (362, 646) on input[type='checkbox'] >> nth=26
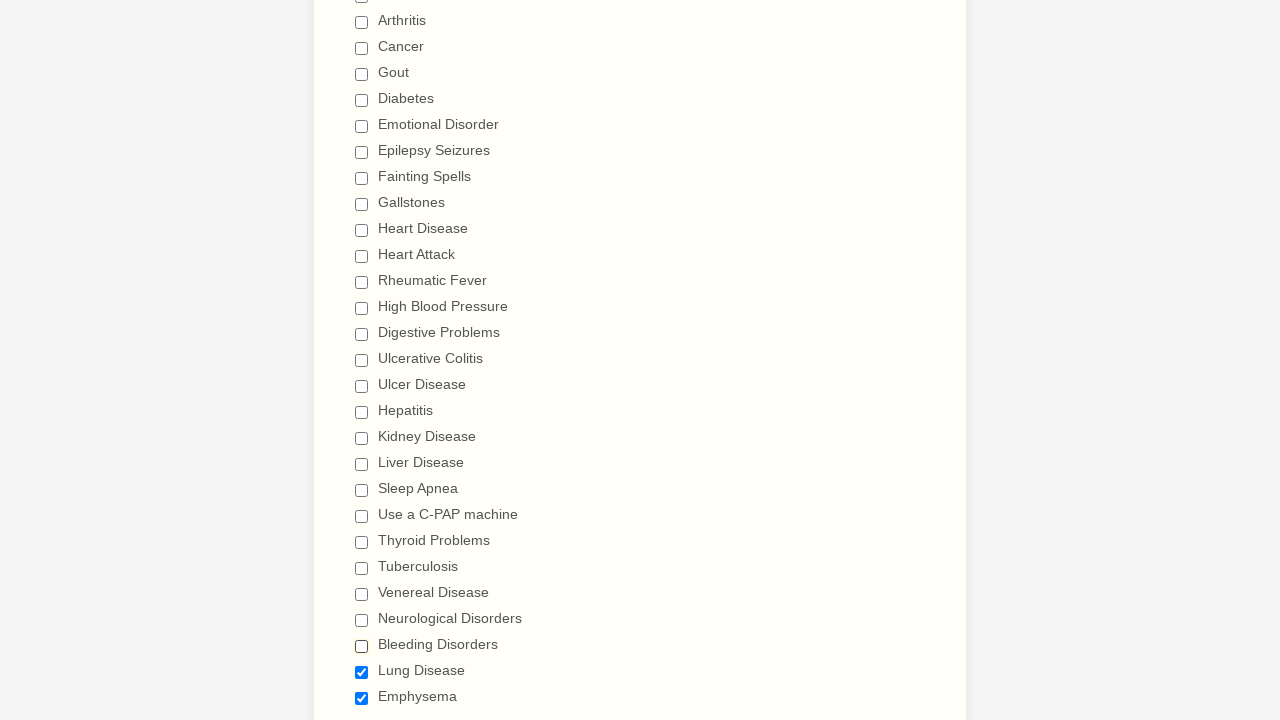

Deselected checkbox 28 of 29 at (362, 672) on input[type='checkbox'] >> nth=27
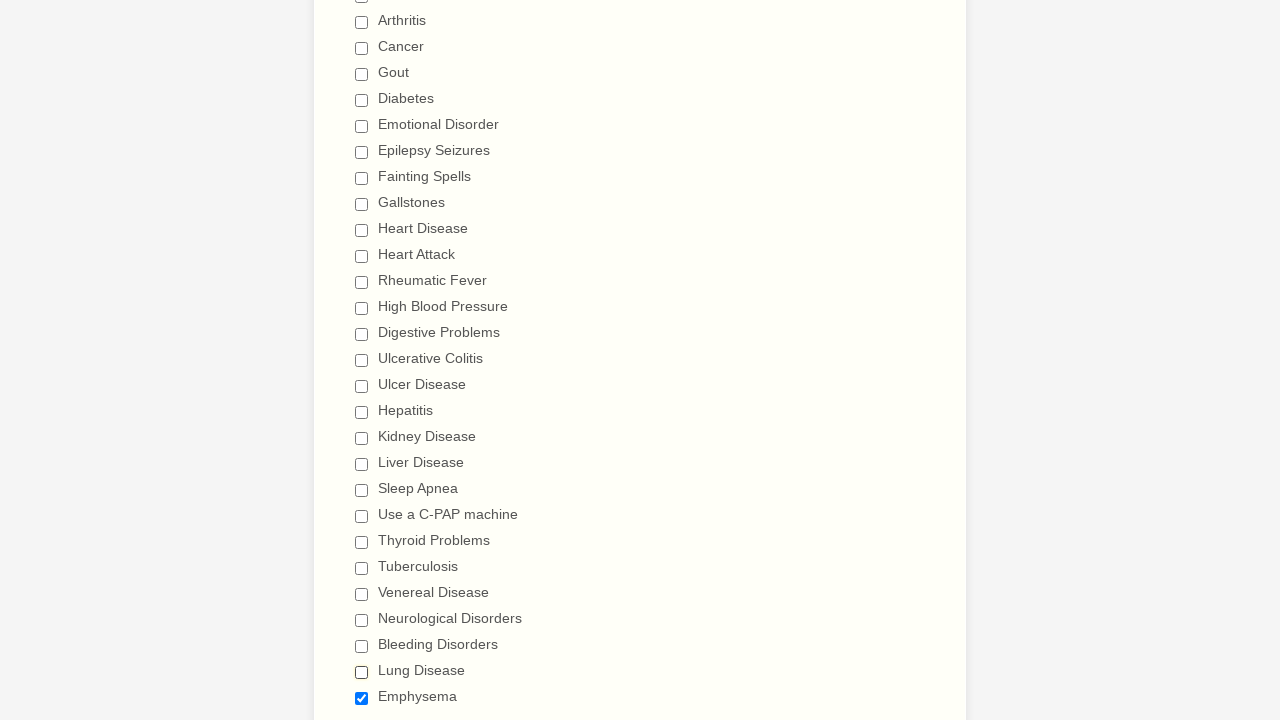

Deselected checkbox 29 of 29 at (362, 698) on input[type='checkbox'] >> nth=28
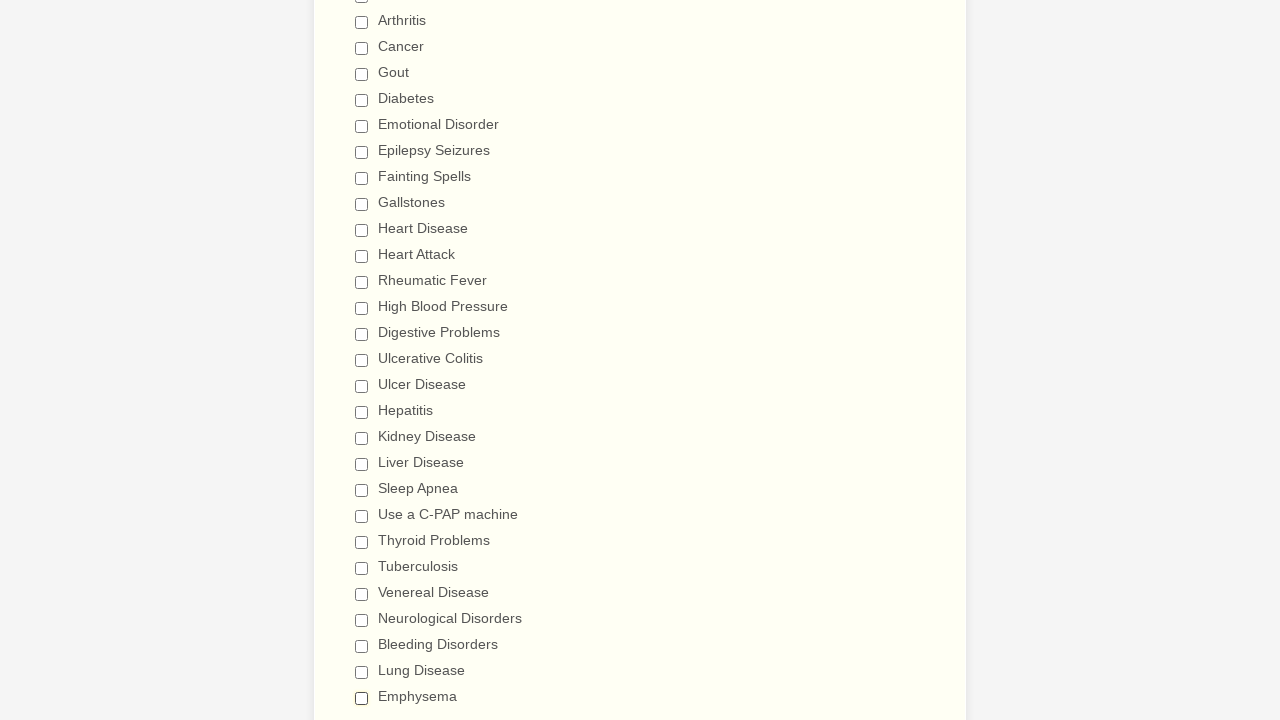

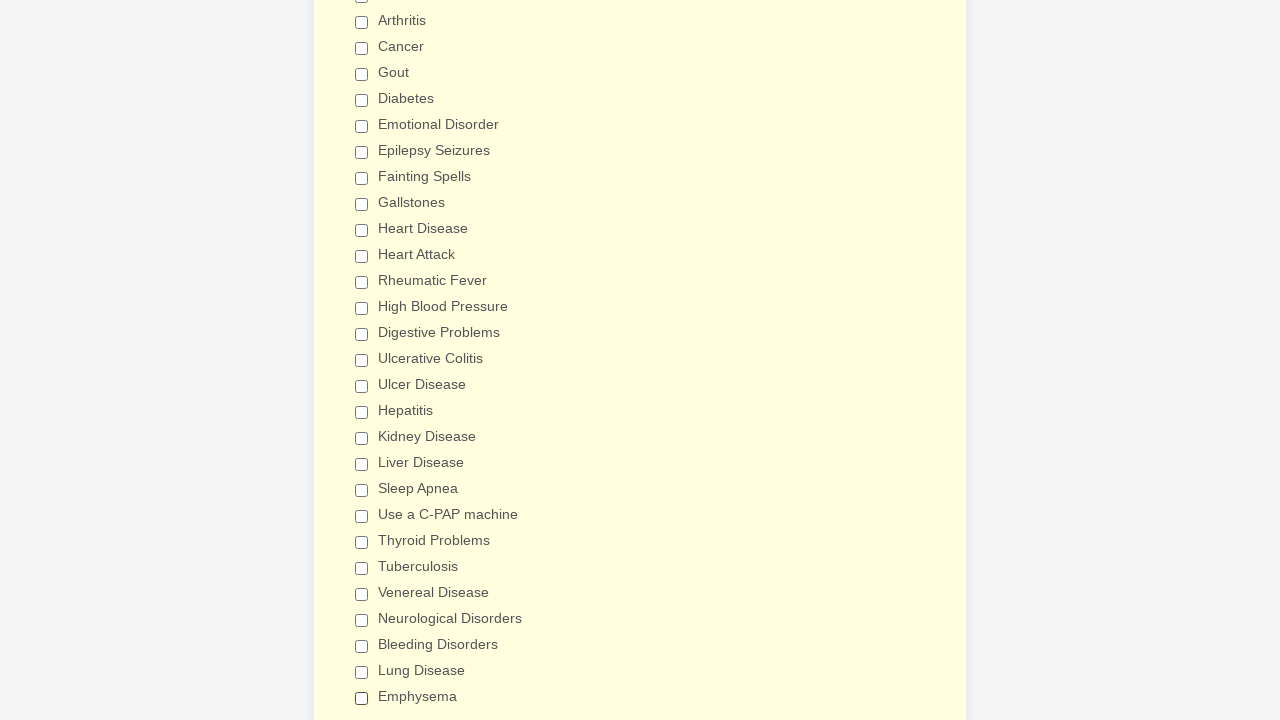